Tests date picker functionality by opening the date picker, navigating to a specific month/year using the previous button, and selecting a specific date.

Starting URL: https://testautomationpractice.blogspot.com/

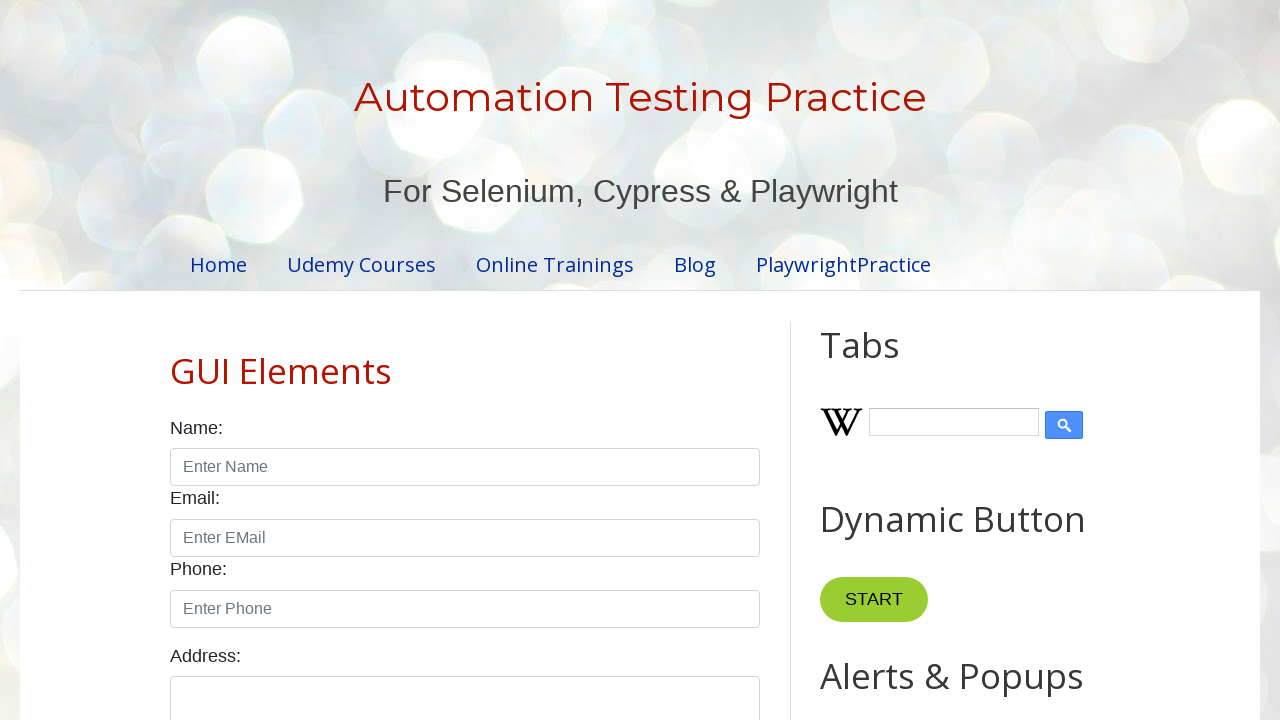

Clicked on date picker to open it at (515, 360) on #datepicker
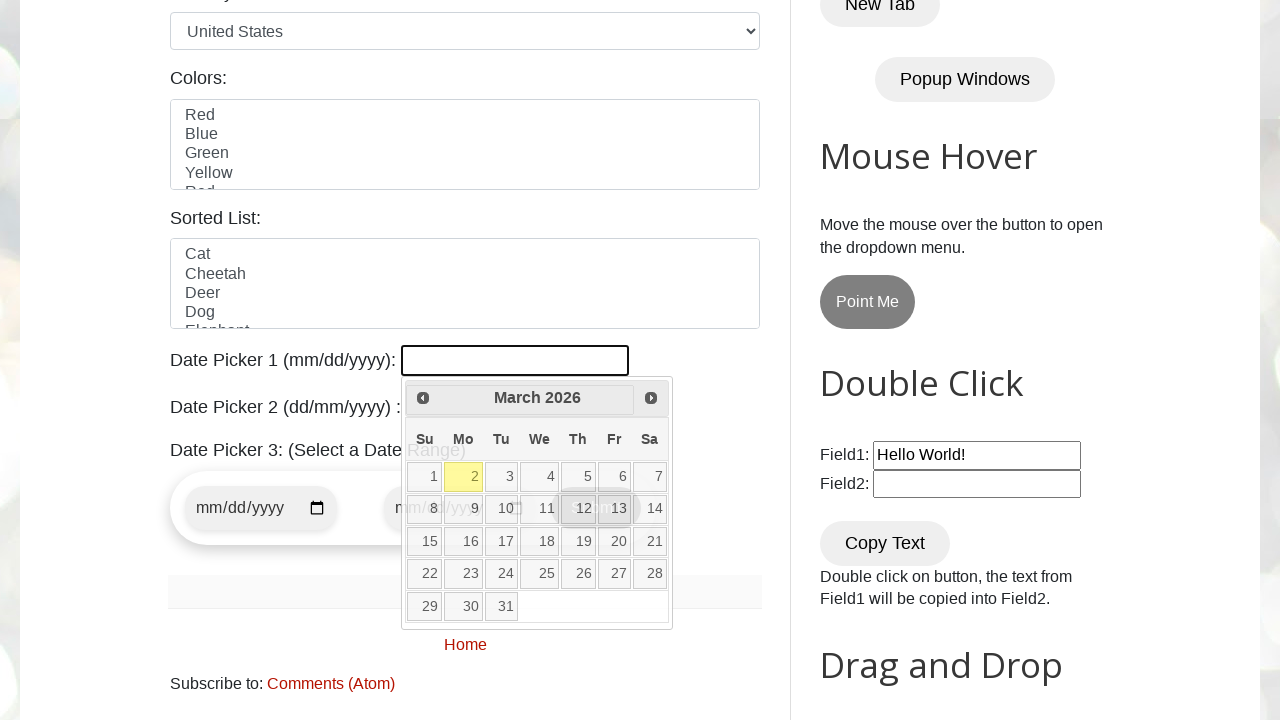

Retrieved current month from date picker
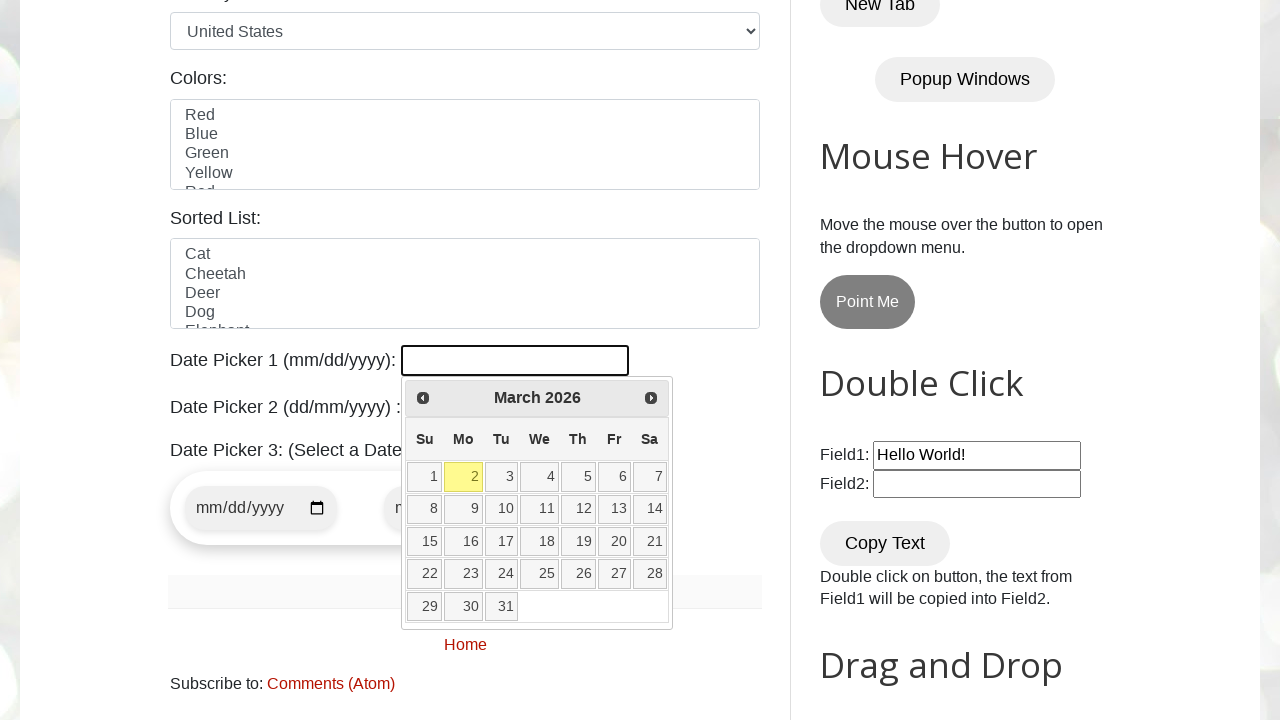

Retrieved current year from date picker
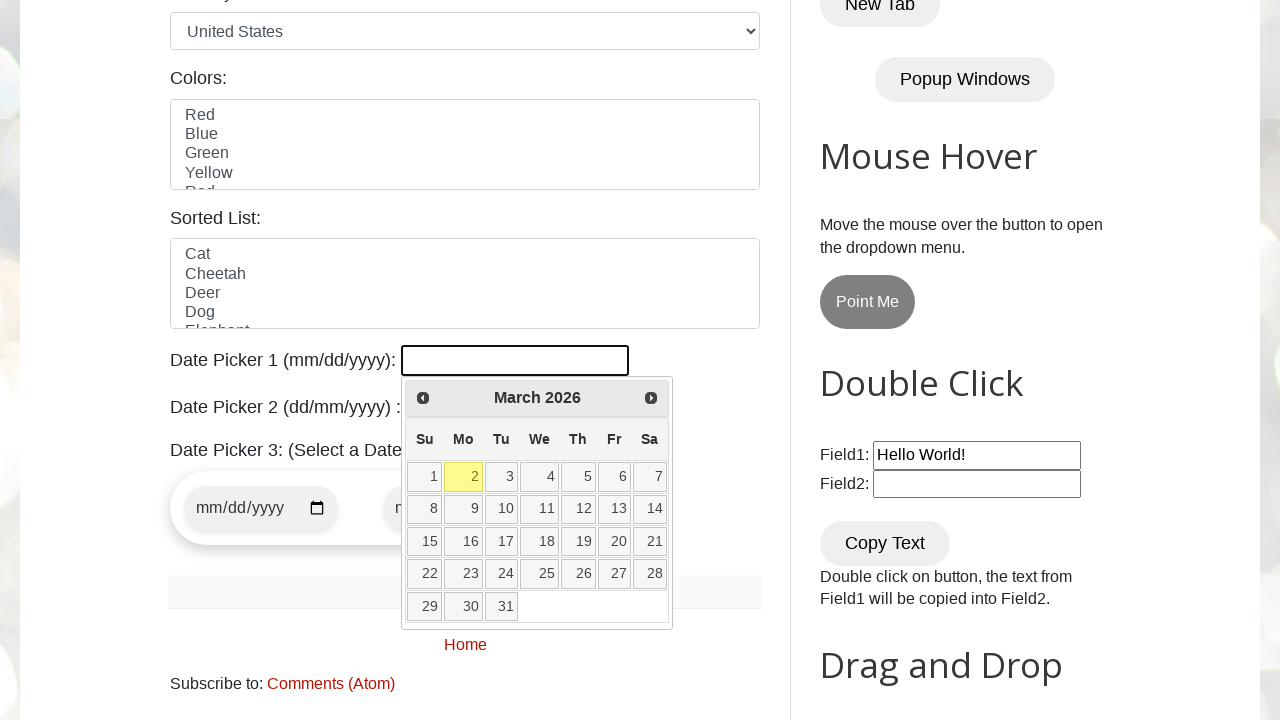

Clicked previous button to navigate (current: March 2026, target: March 2025) at (423, 398) on [title='Prev']
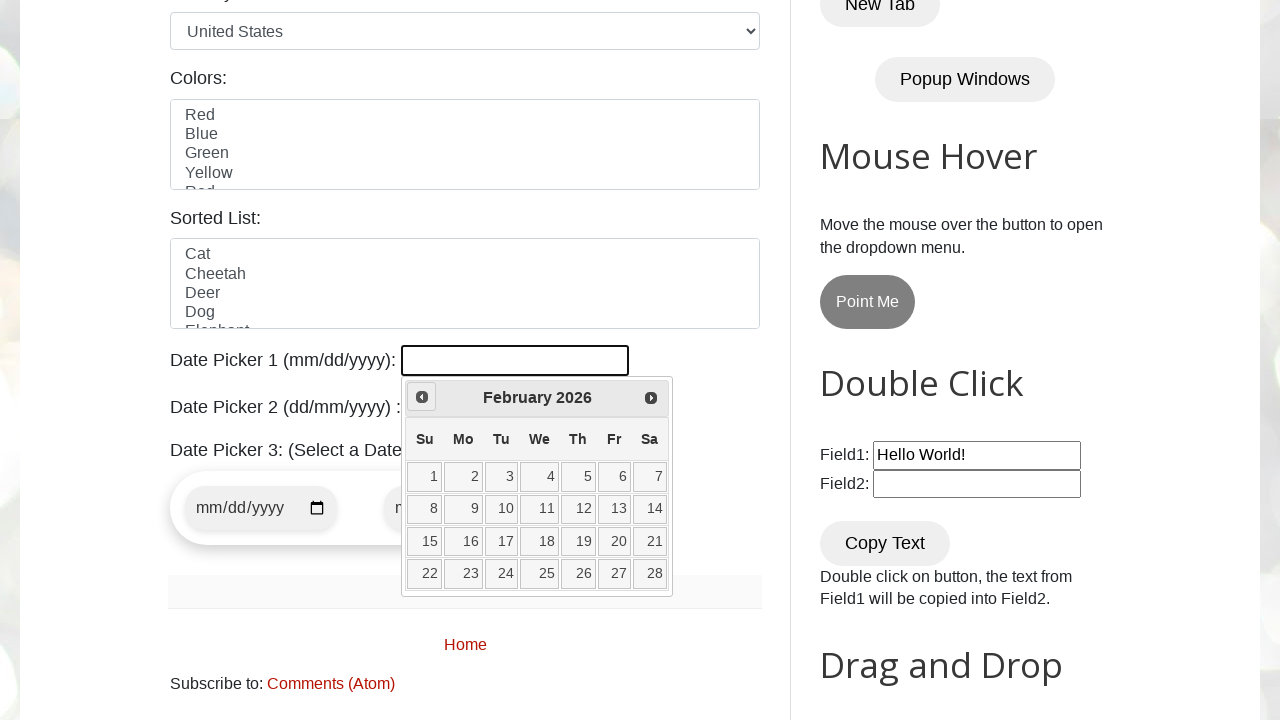

Retrieved current month from date picker
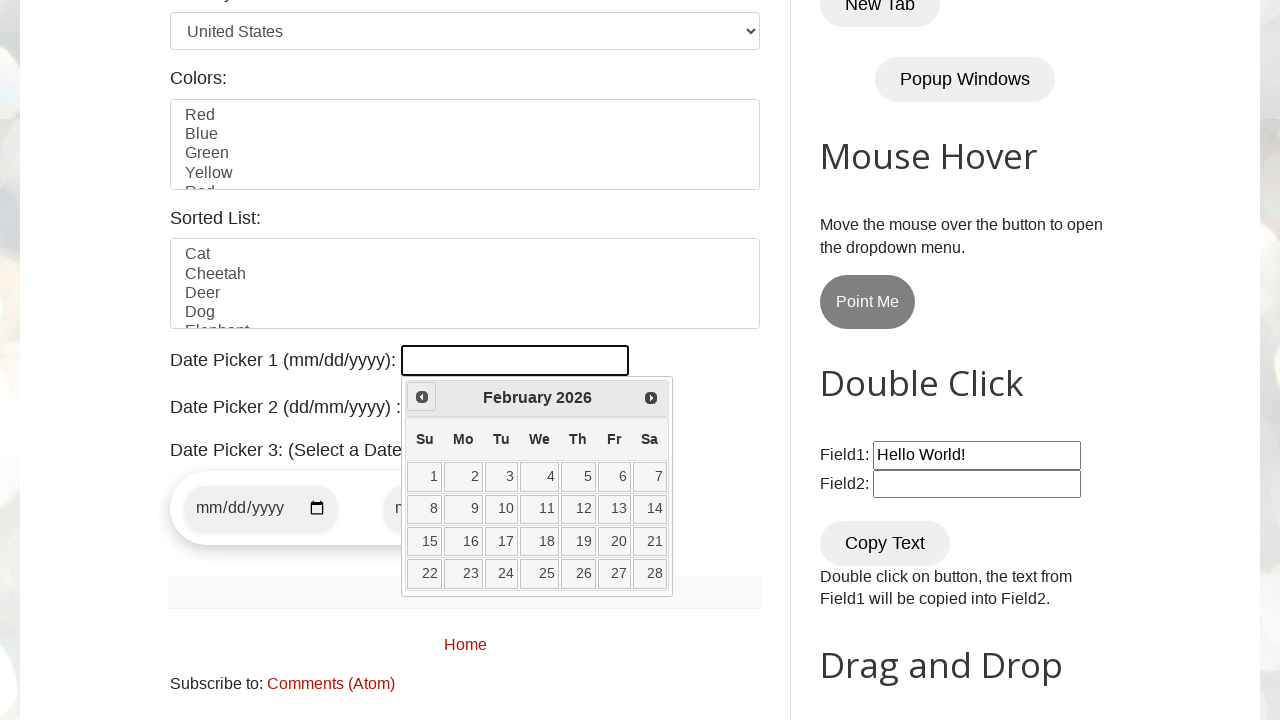

Retrieved current year from date picker
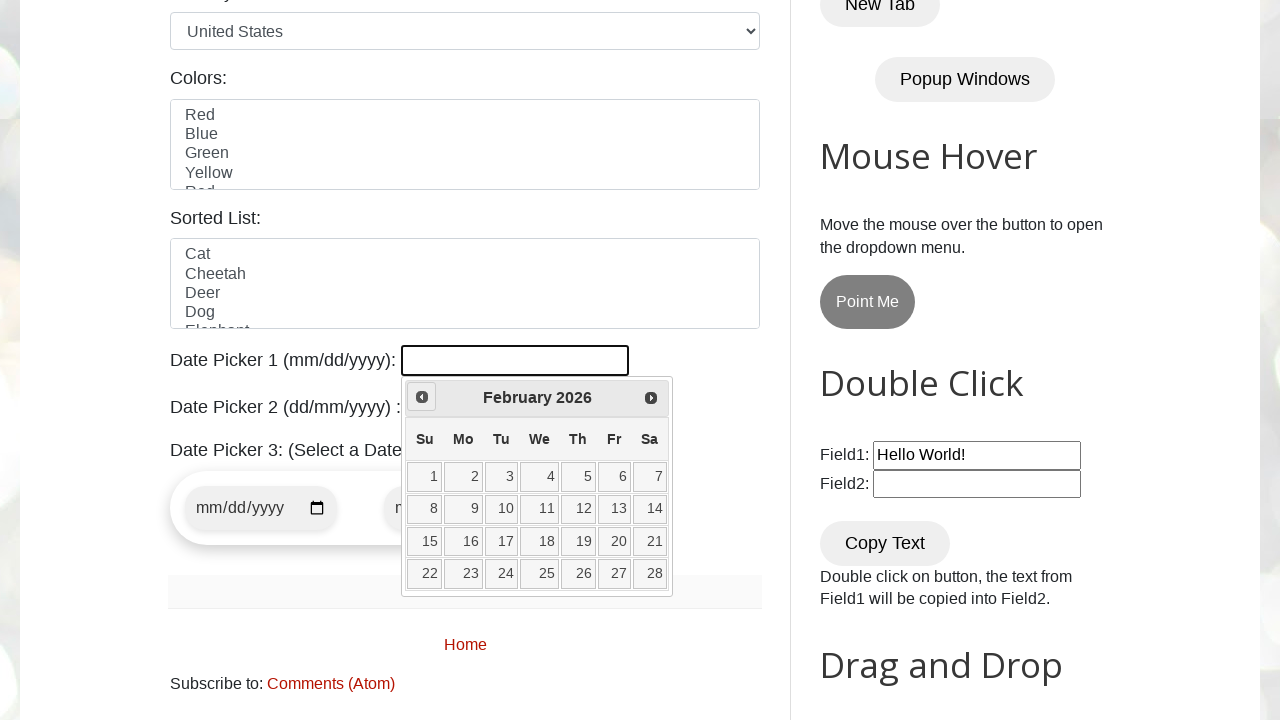

Clicked previous button to navigate (current: February 2026, target: March 2025) at (422, 397) on [title='Prev']
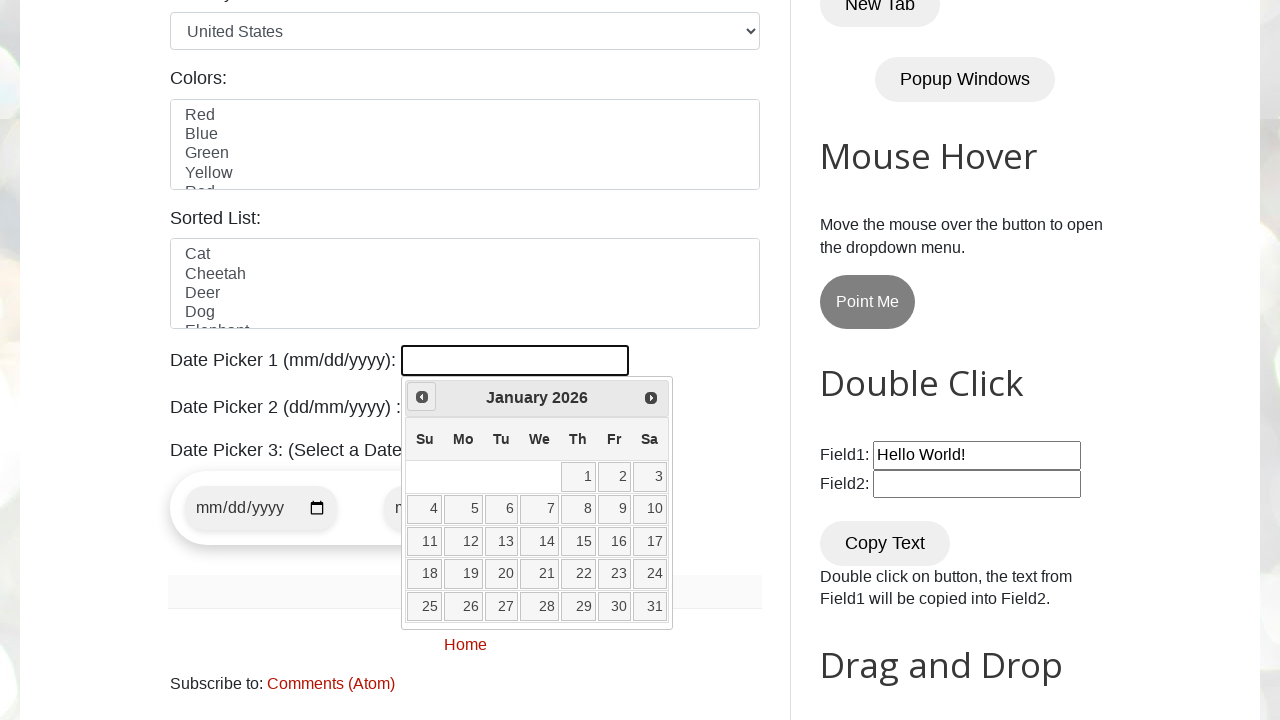

Retrieved current month from date picker
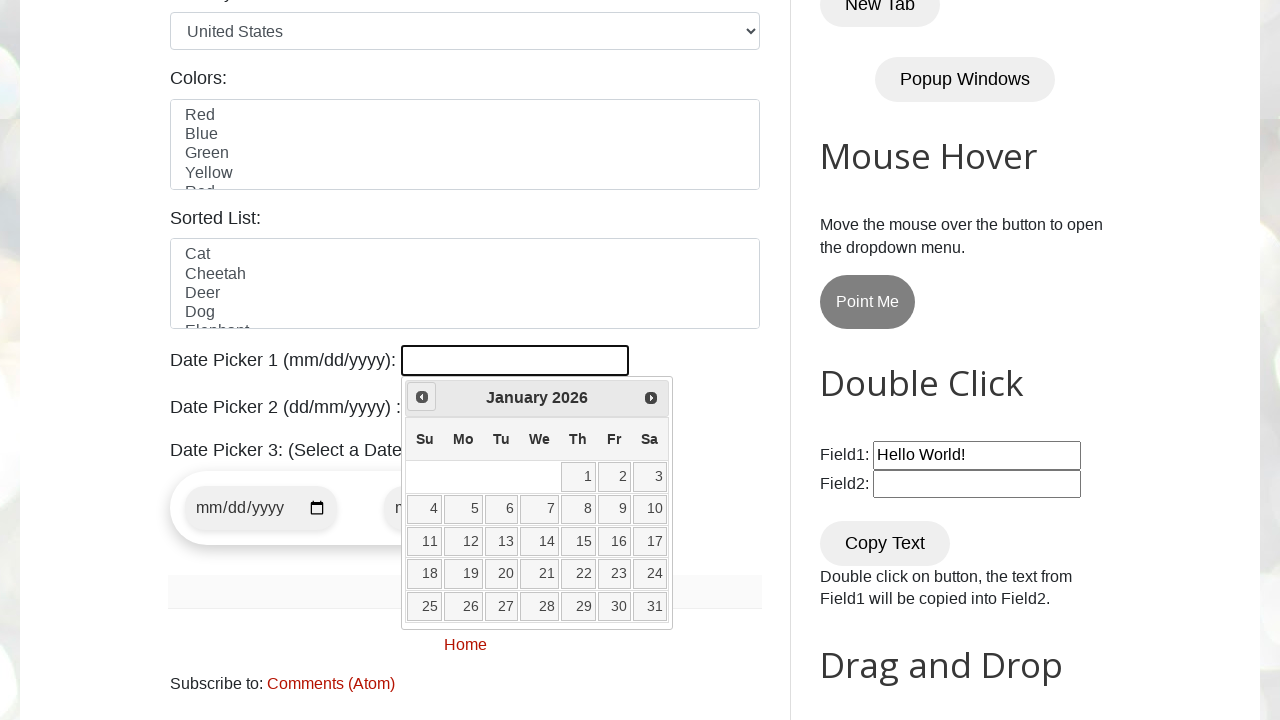

Retrieved current year from date picker
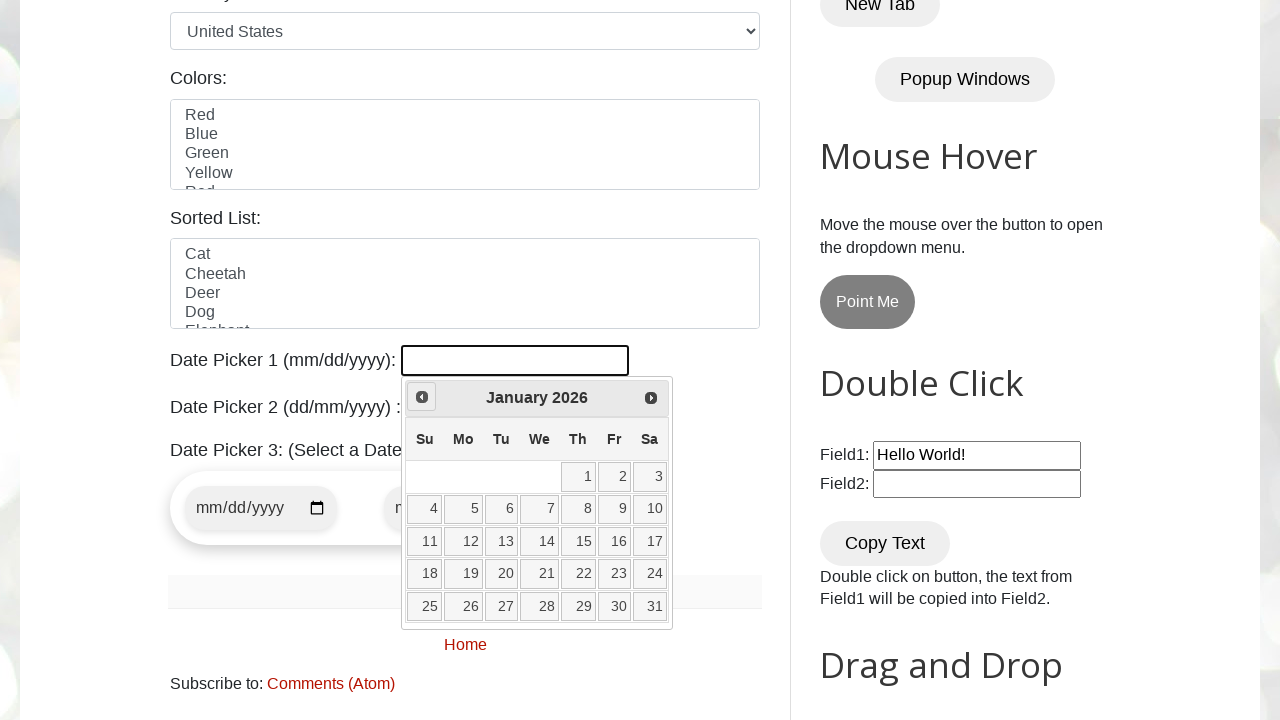

Clicked previous button to navigate (current: January 2026, target: March 2025) at (422, 397) on [title='Prev']
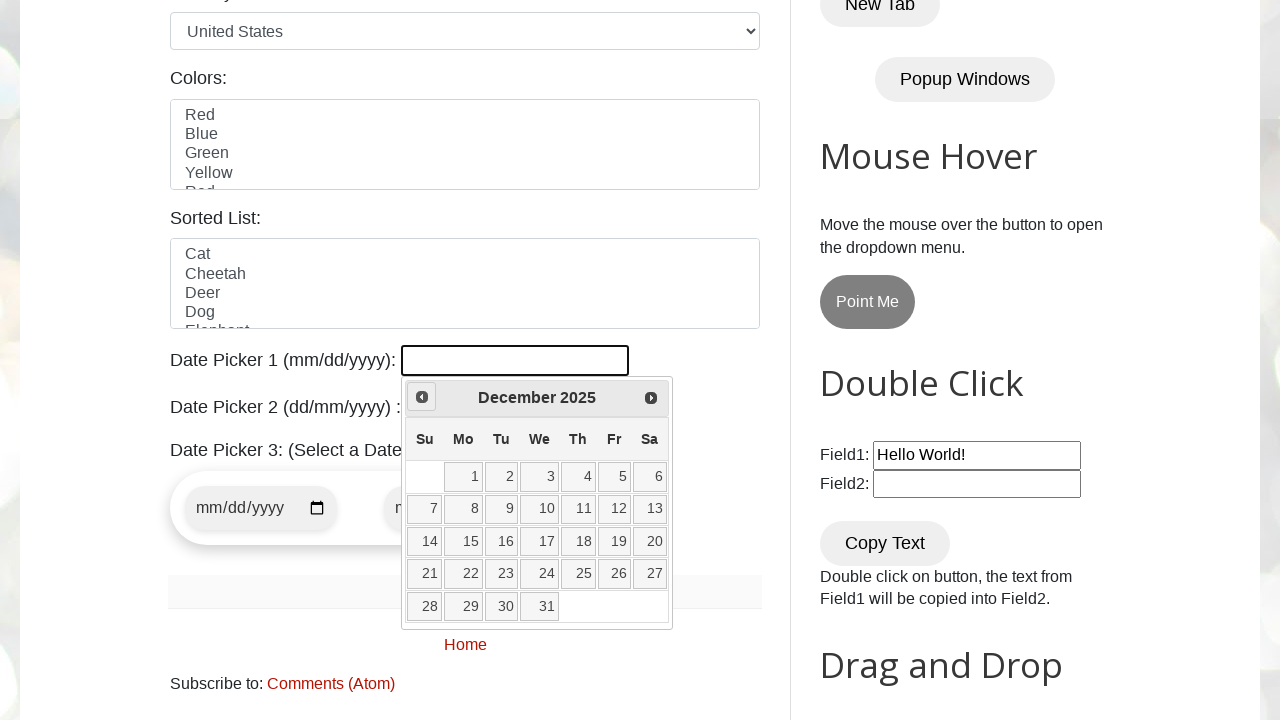

Retrieved current month from date picker
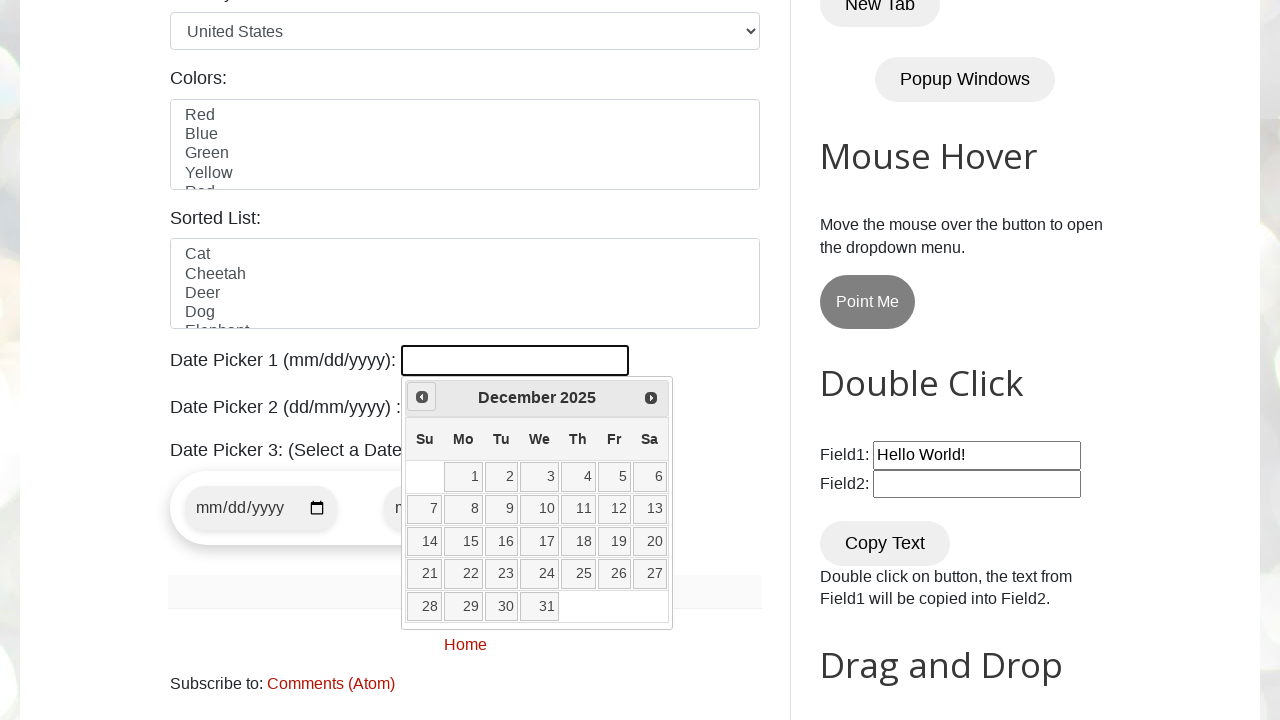

Retrieved current year from date picker
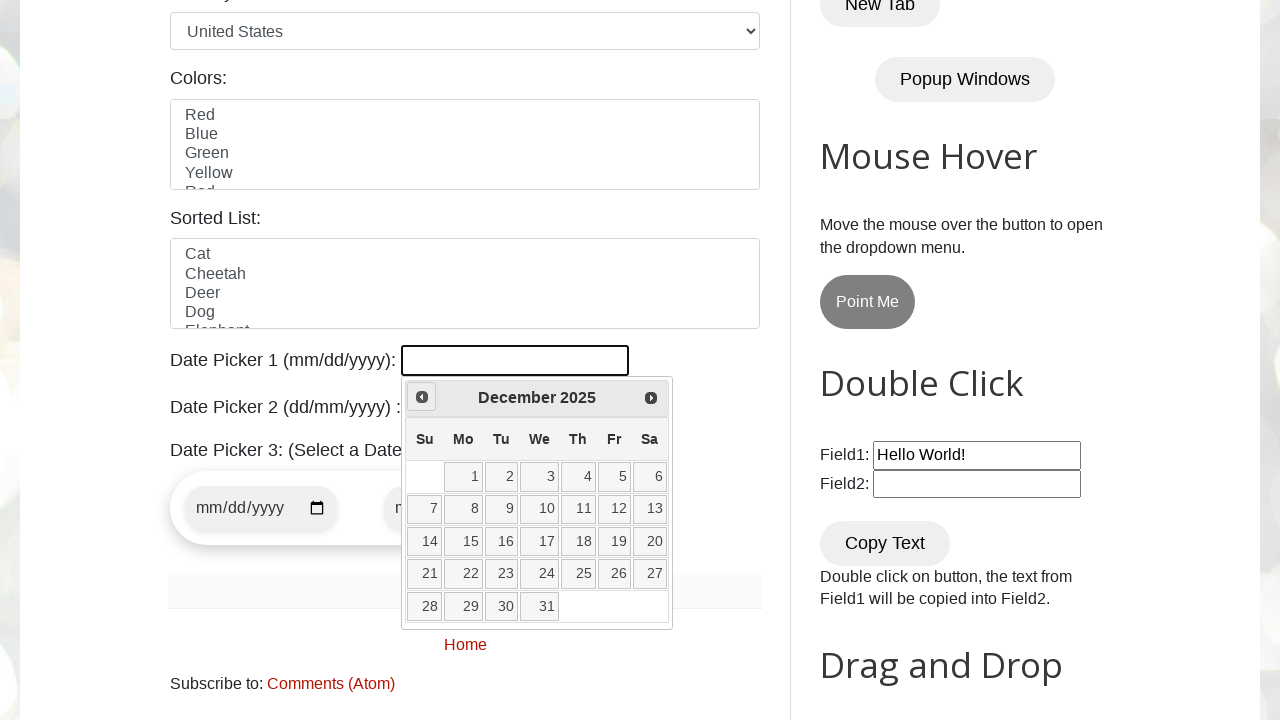

Clicked previous button to navigate (current: December 2025, target: March 2025) at (422, 397) on [title='Prev']
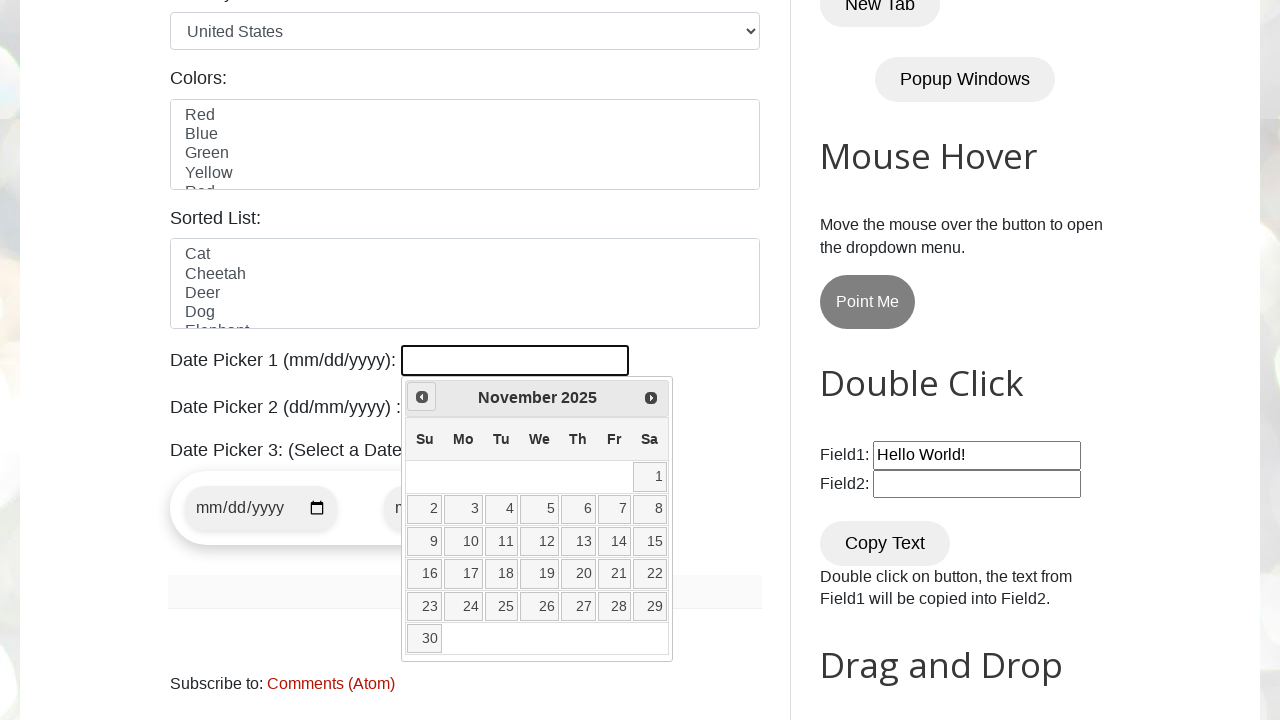

Retrieved current month from date picker
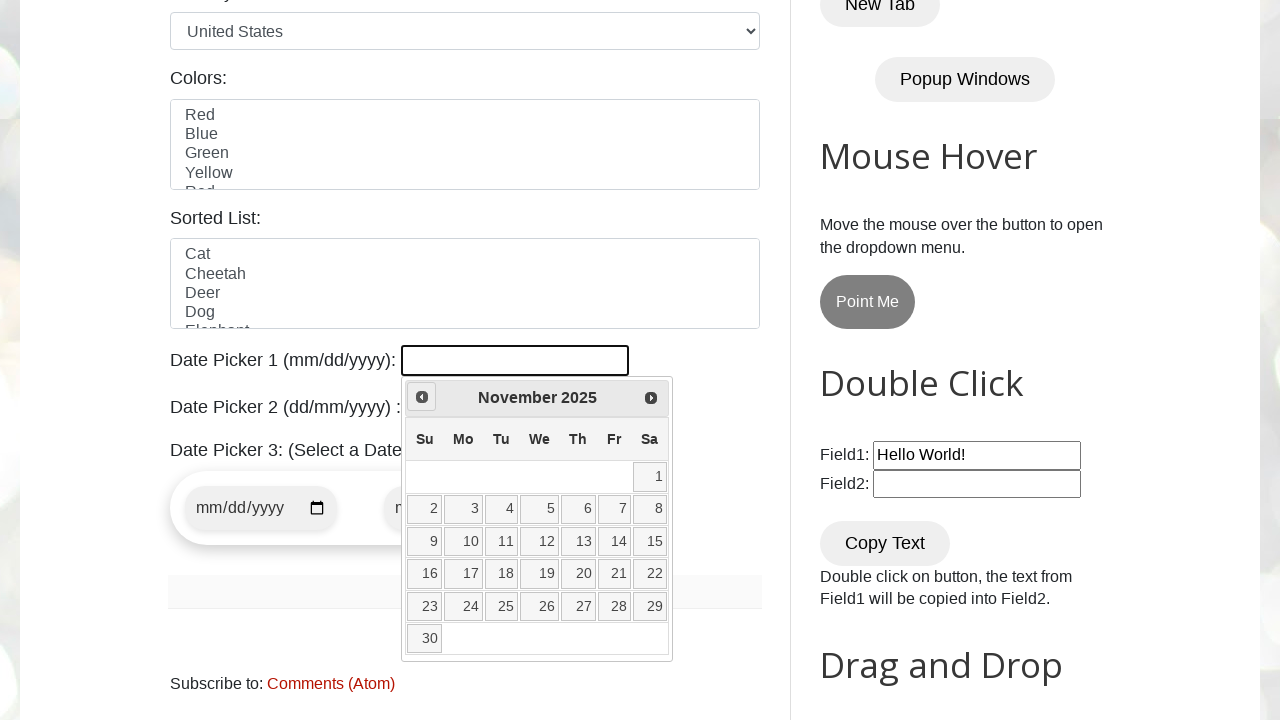

Retrieved current year from date picker
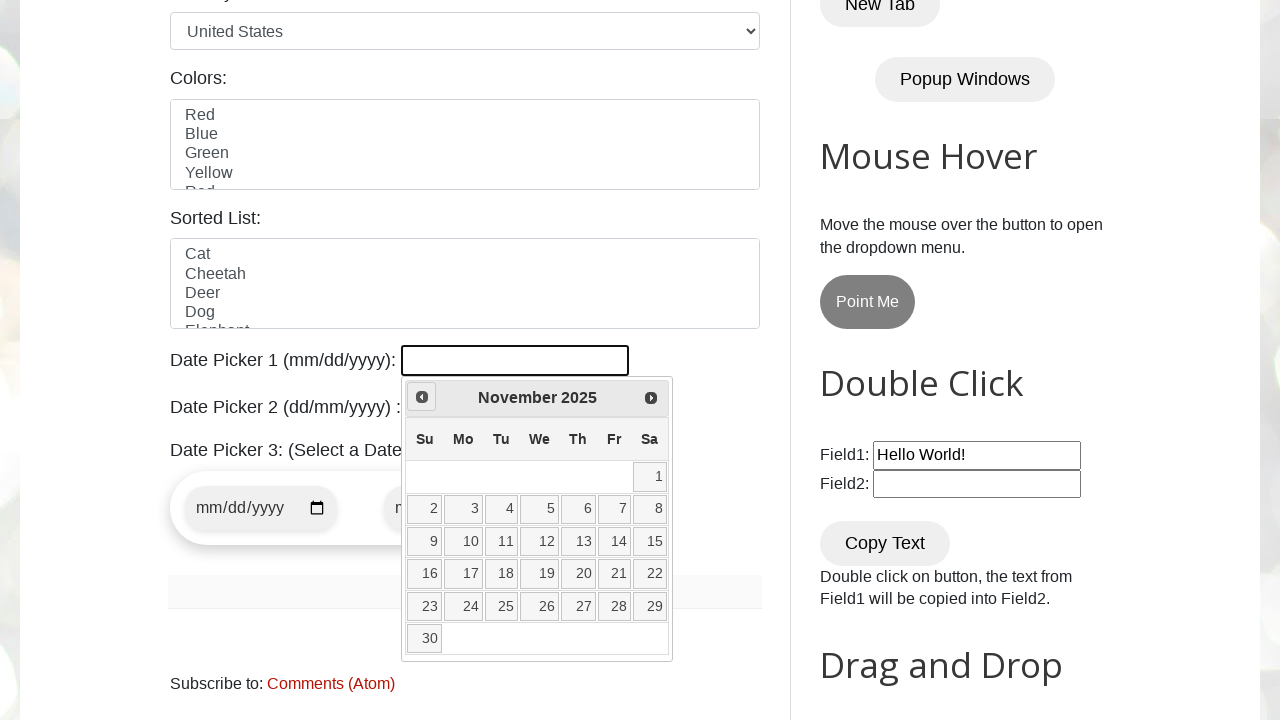

Clicked previous button to navigate (current: November 2025, target: March 2025) at (422, 397) on [title='Prev']
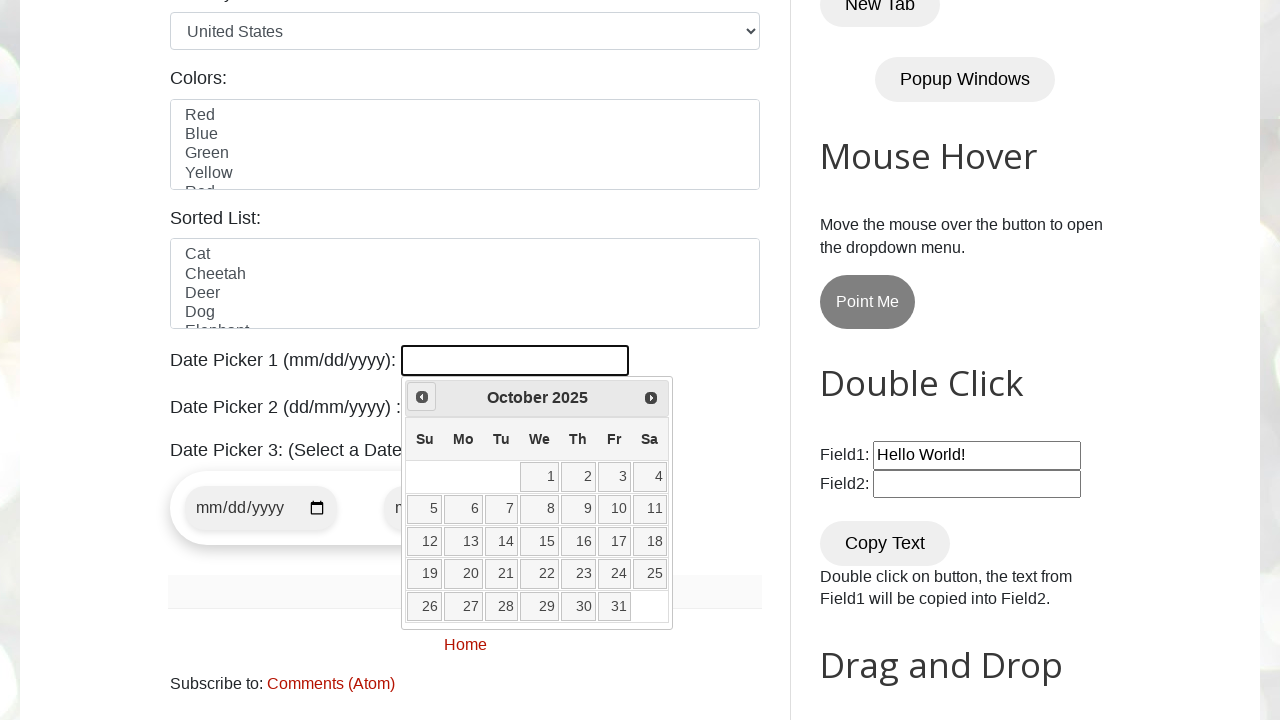

Retrieved current month from date picker
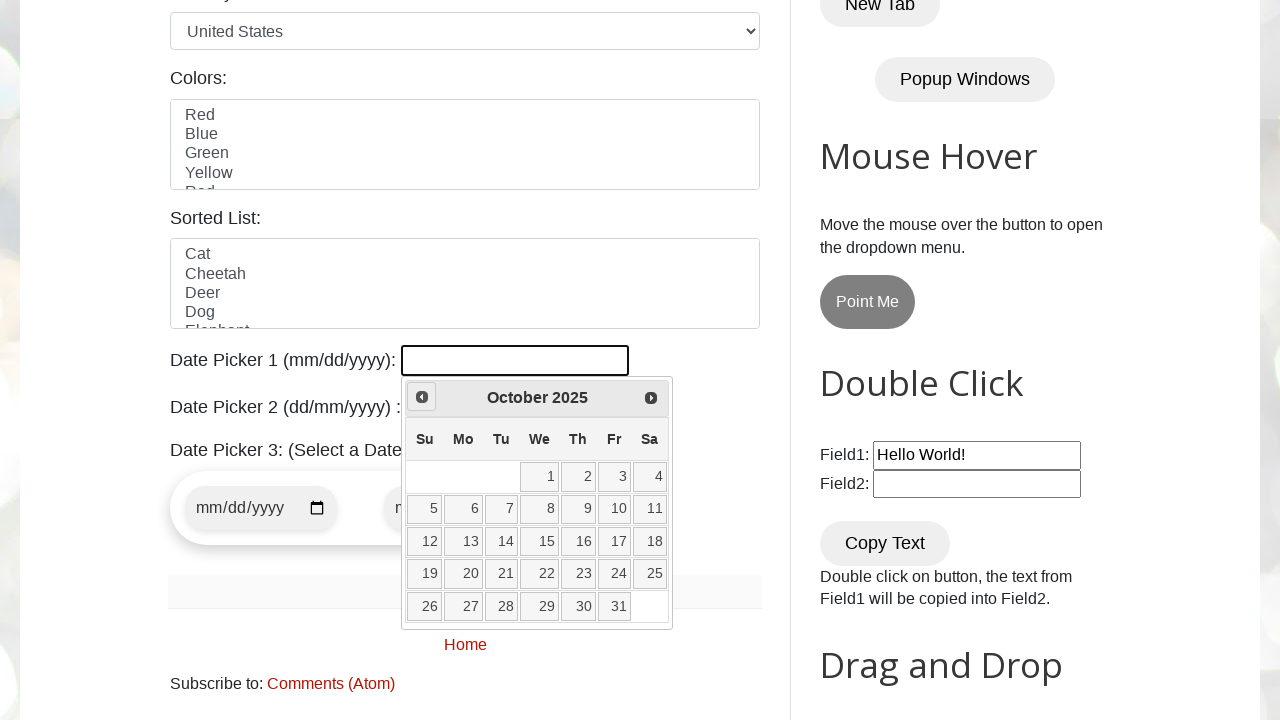

Retrieved current year from date picker
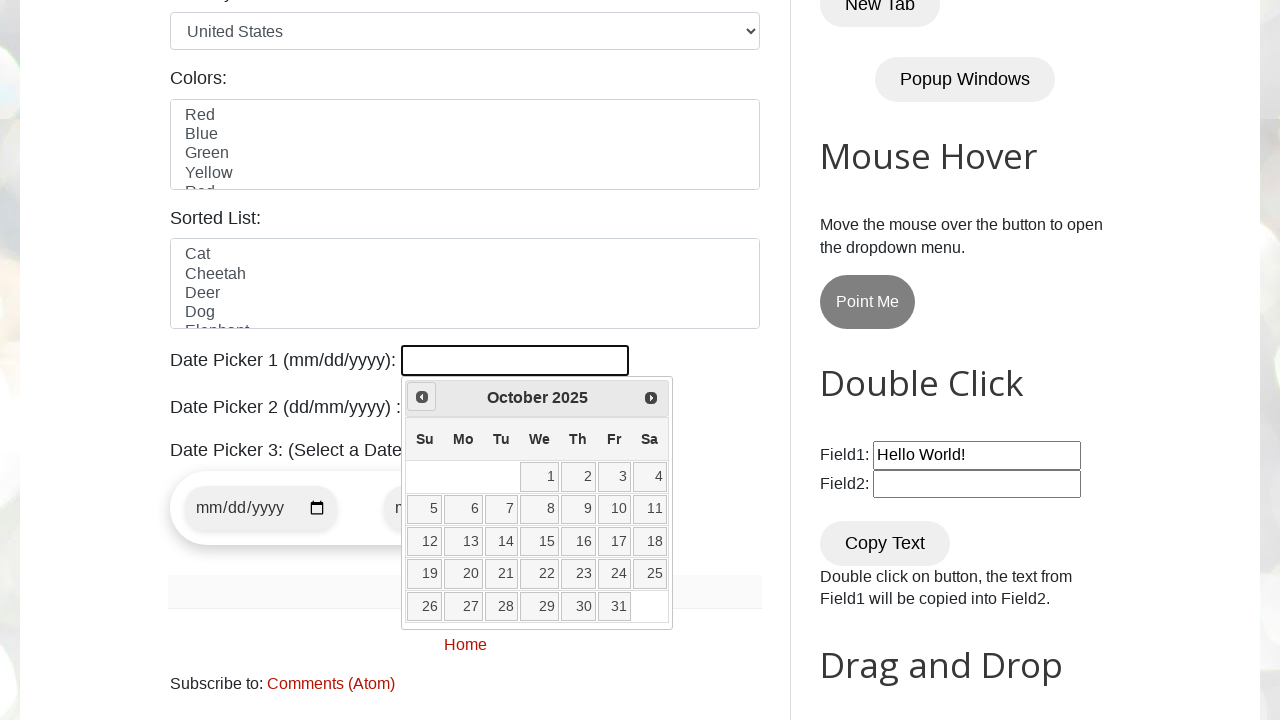

Clicked previous button to navigate (current: October 2025, target: March 2025) at (422, 397) on [title='Prev']
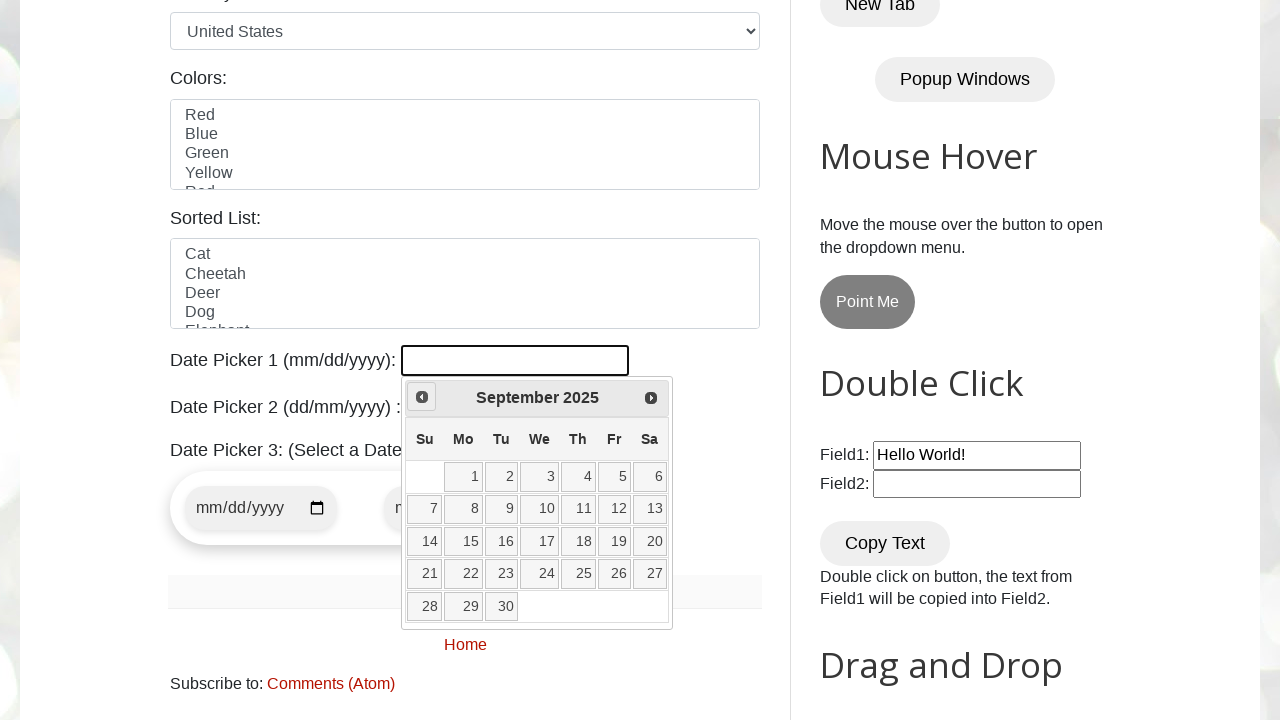

Retrieved current month from date picker
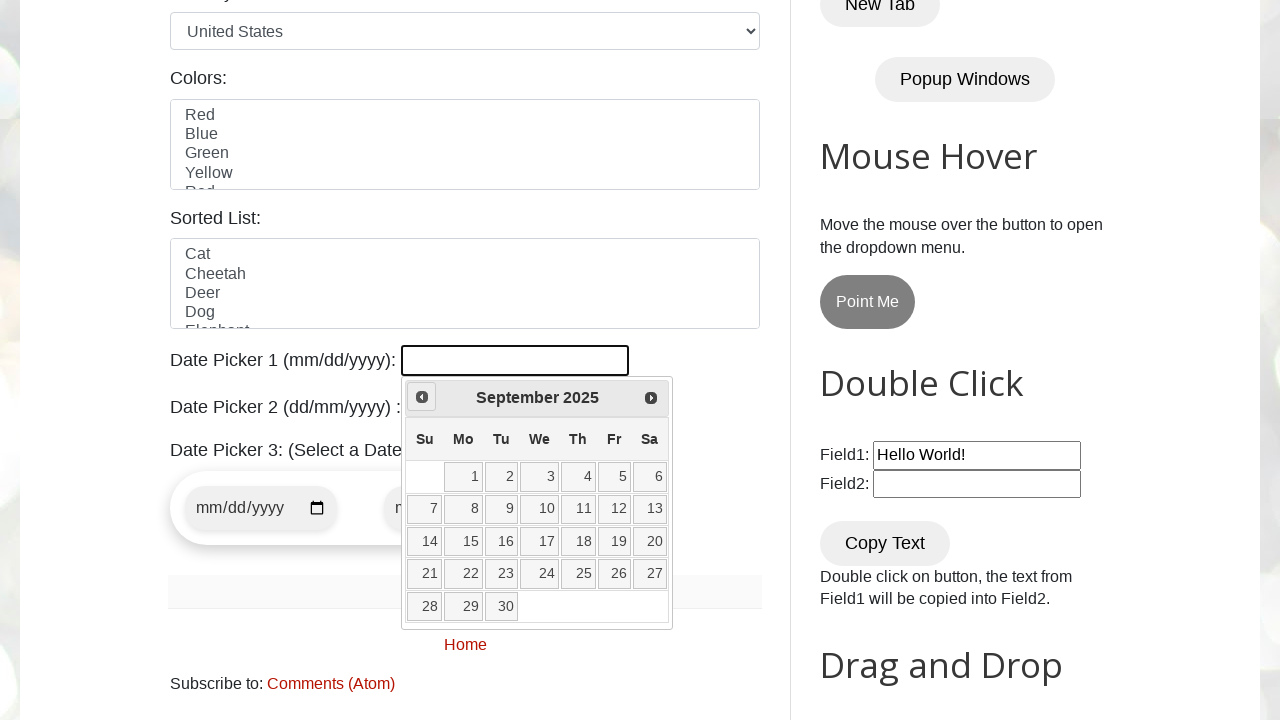

Retrieved current year from date picker
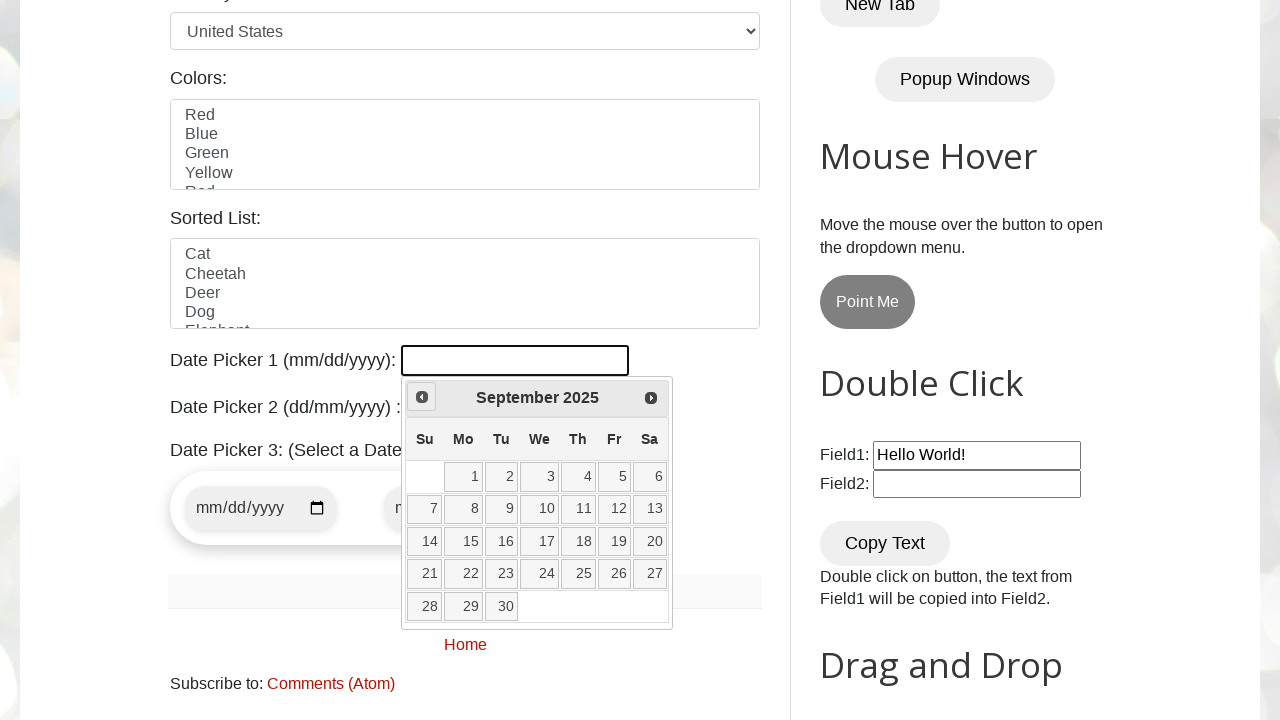

Clicked previous button to navigate (current: September 2025, target: March 2025) at (422, 397) on [title='Prev']
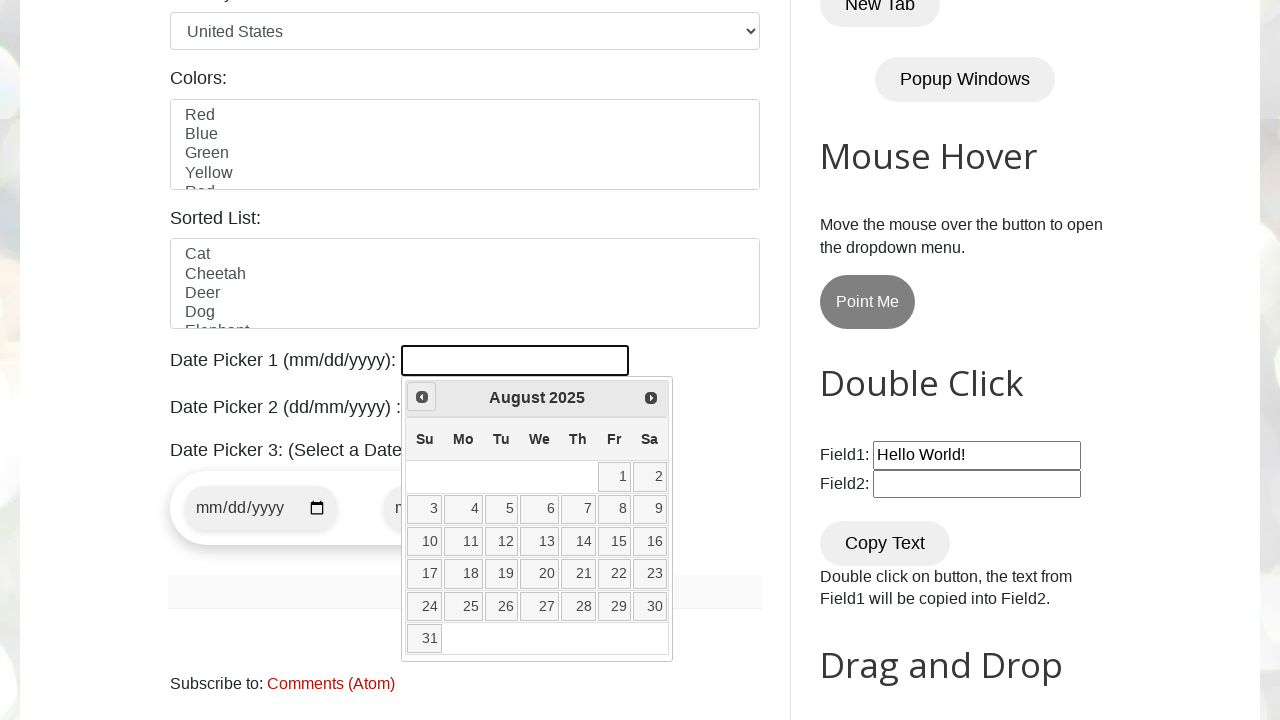

Retrieved current month from date picker
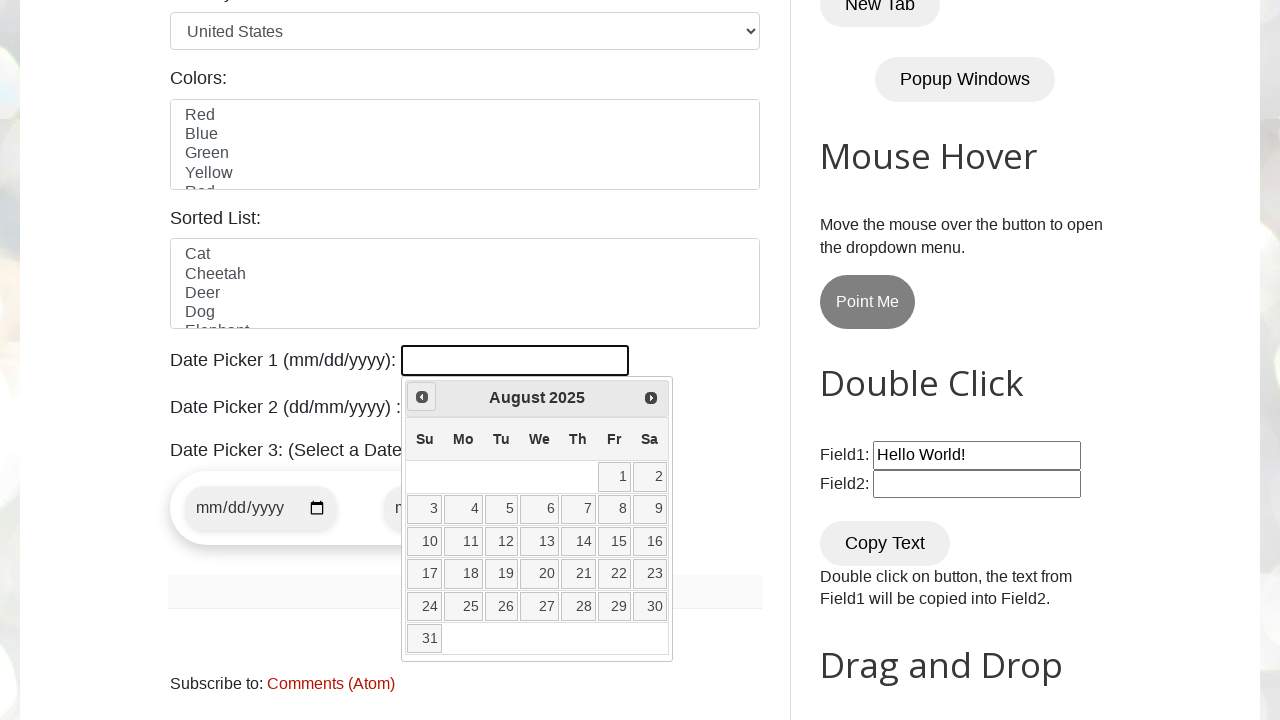

Retrieved current year from date picker
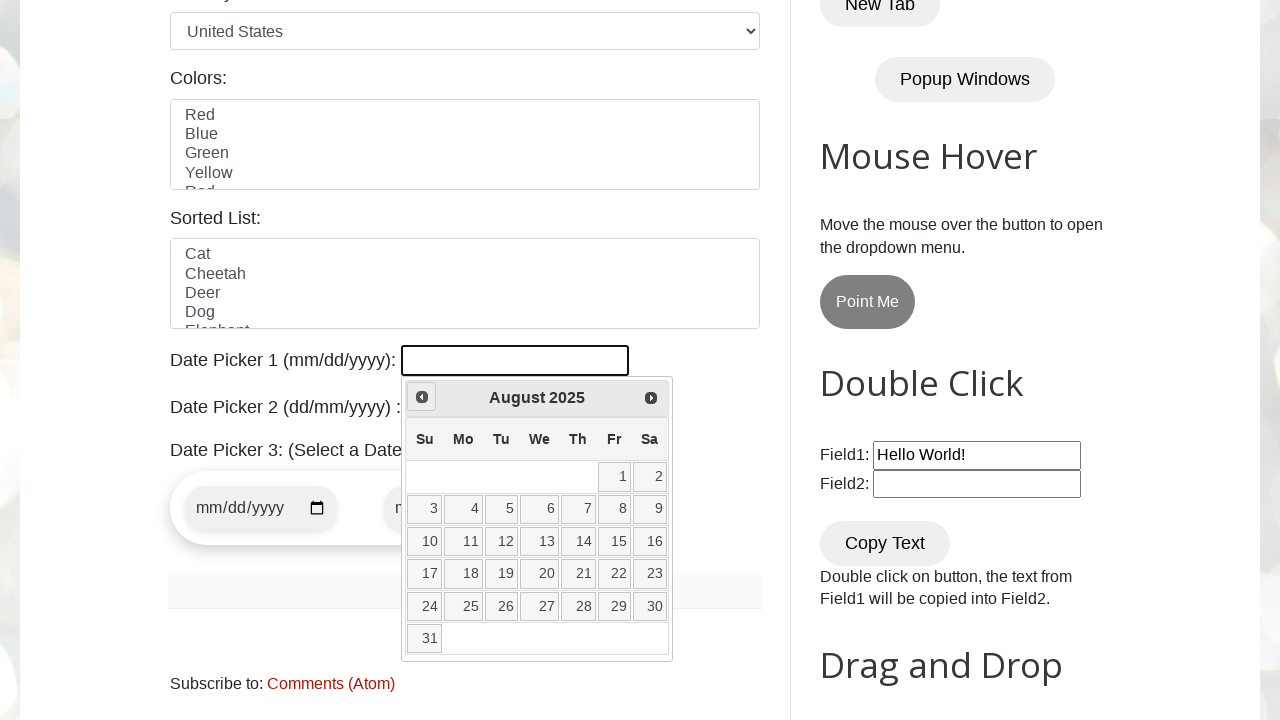

Clicked previous button to navigate (current: August 2025, target: March 2025) at (422, 397) on [title='Prev']
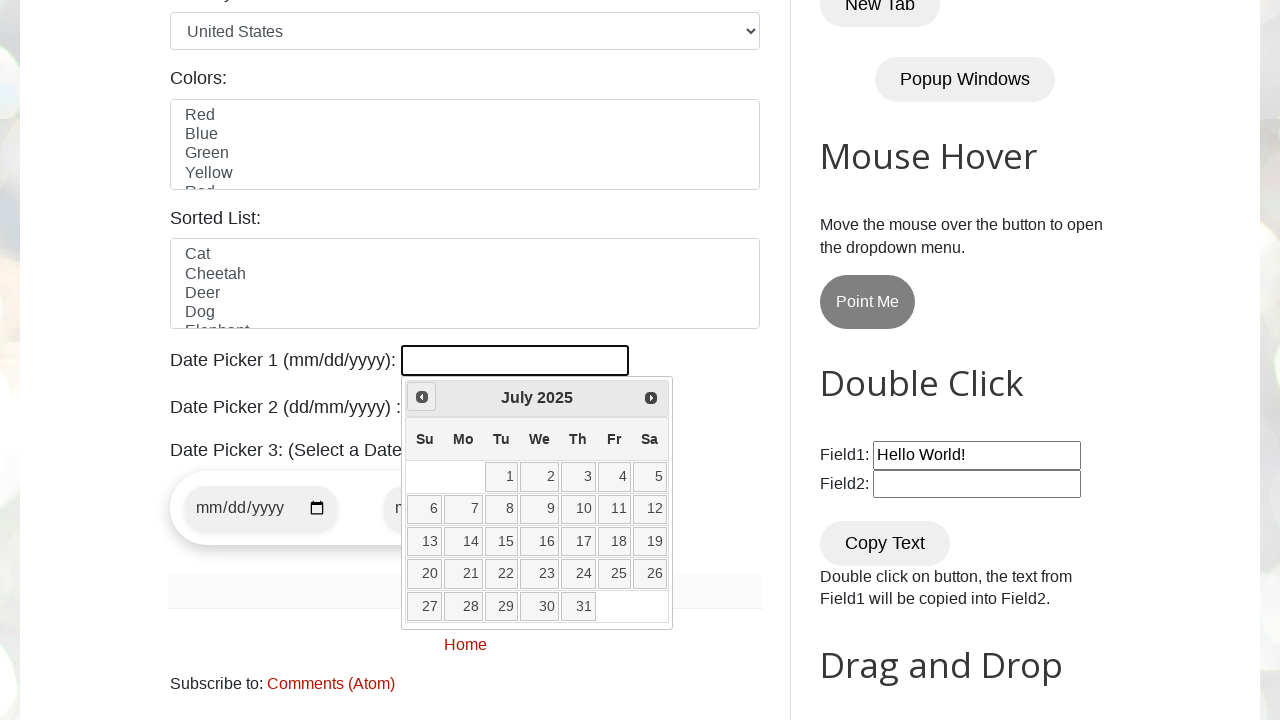

Retrieved current month from date picker
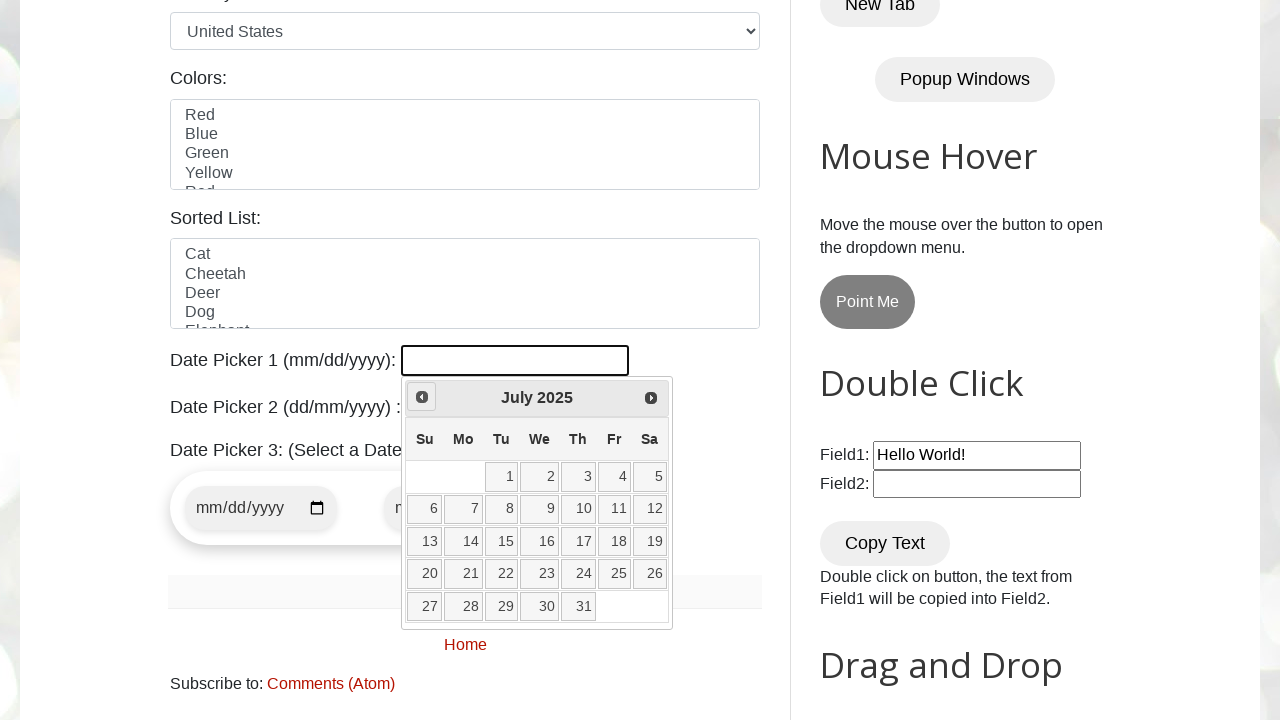

Retrieved current year from date picker
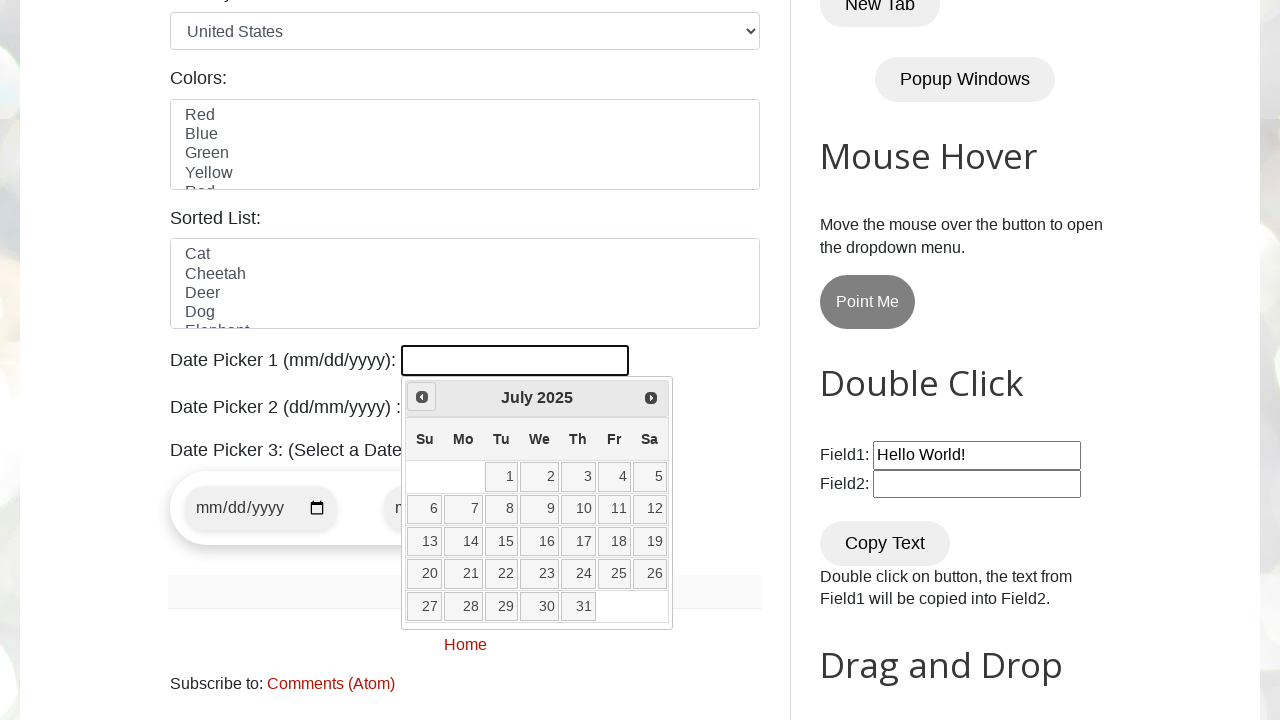

Clicked previous button to navigate (current: July 2025, target: March 2025) at (422, 397) on [title='Prev']
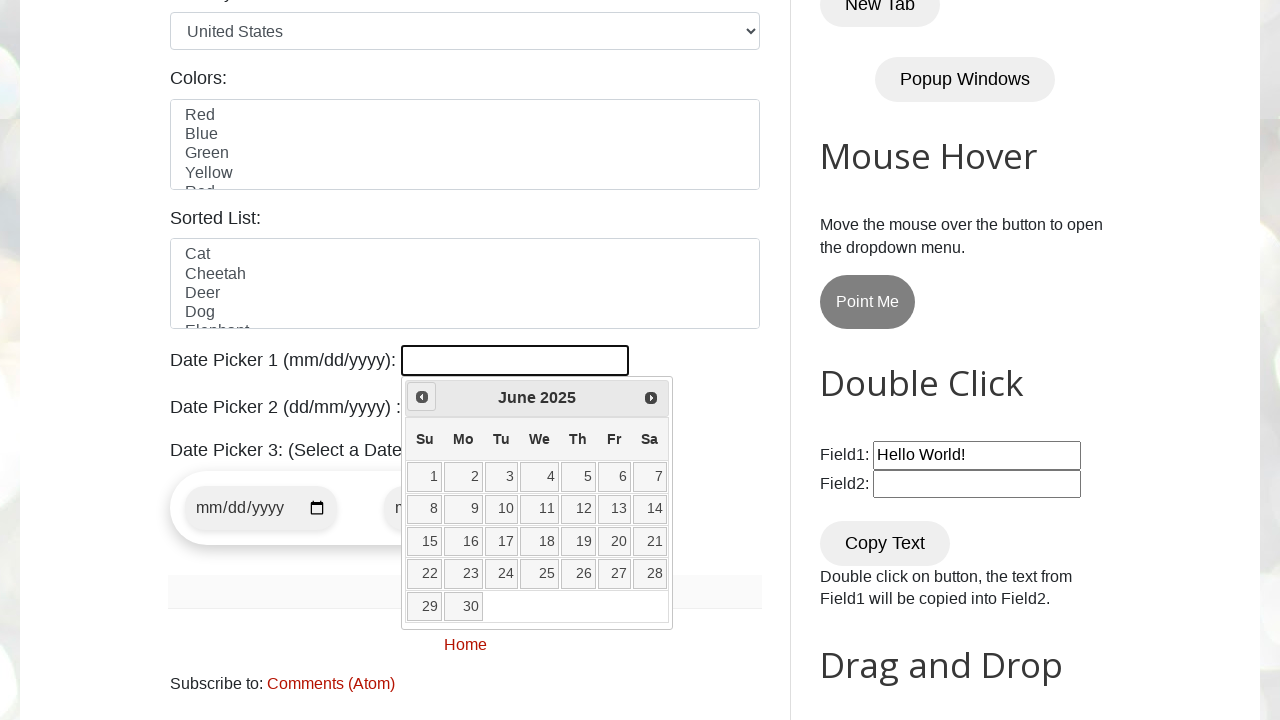

Retrieved current month from date picker
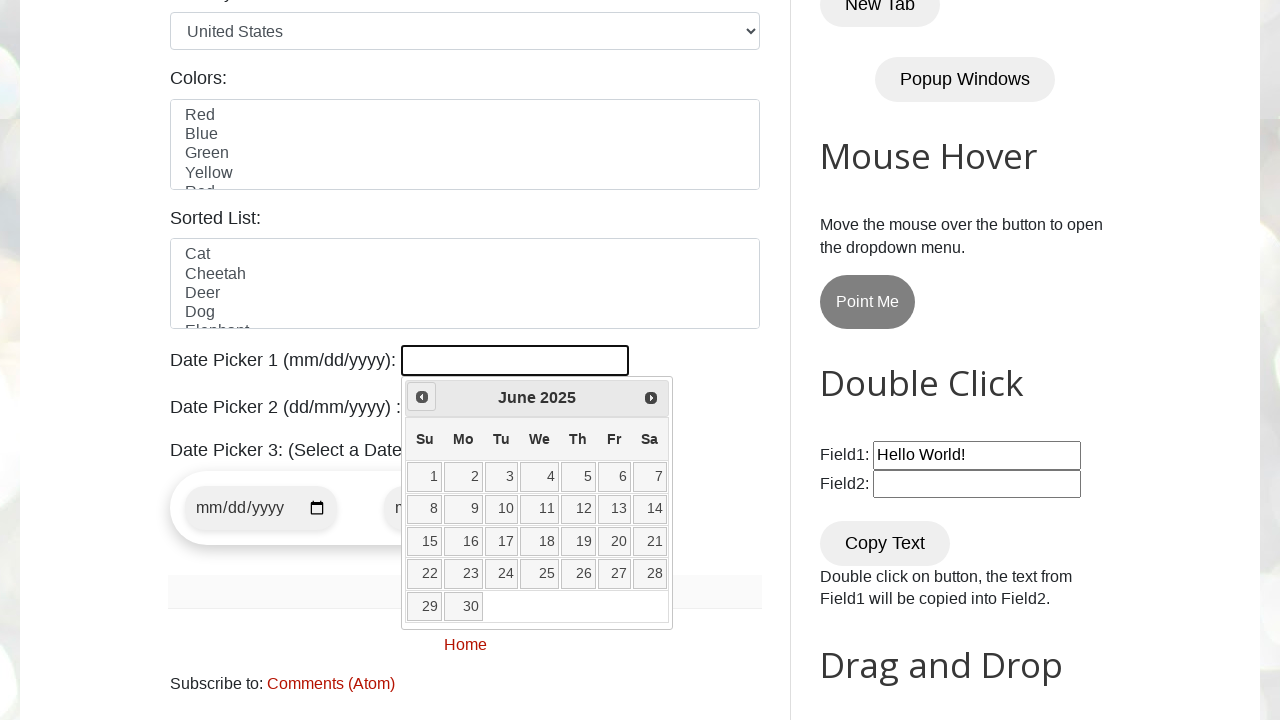

Retrieved current year from date picker
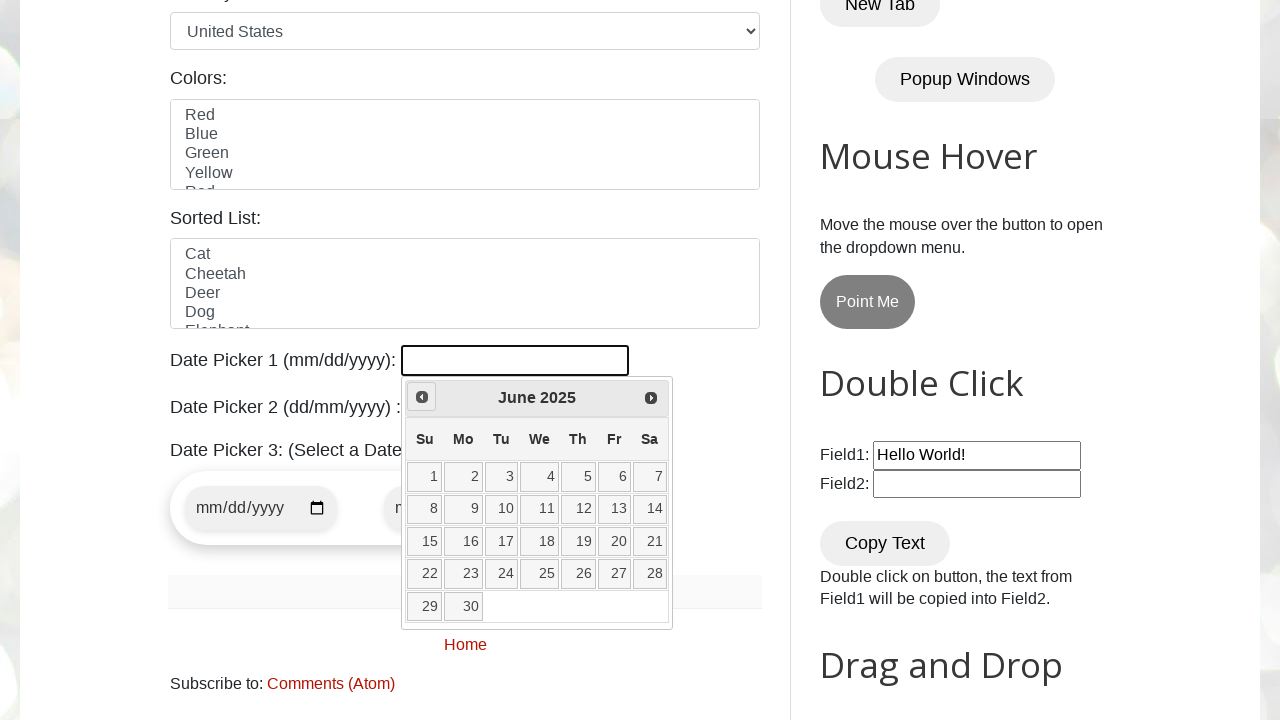

Clicked previous button to navigate (current: June 2025, target: March 2025) at (422, 397) on [title='Prev']
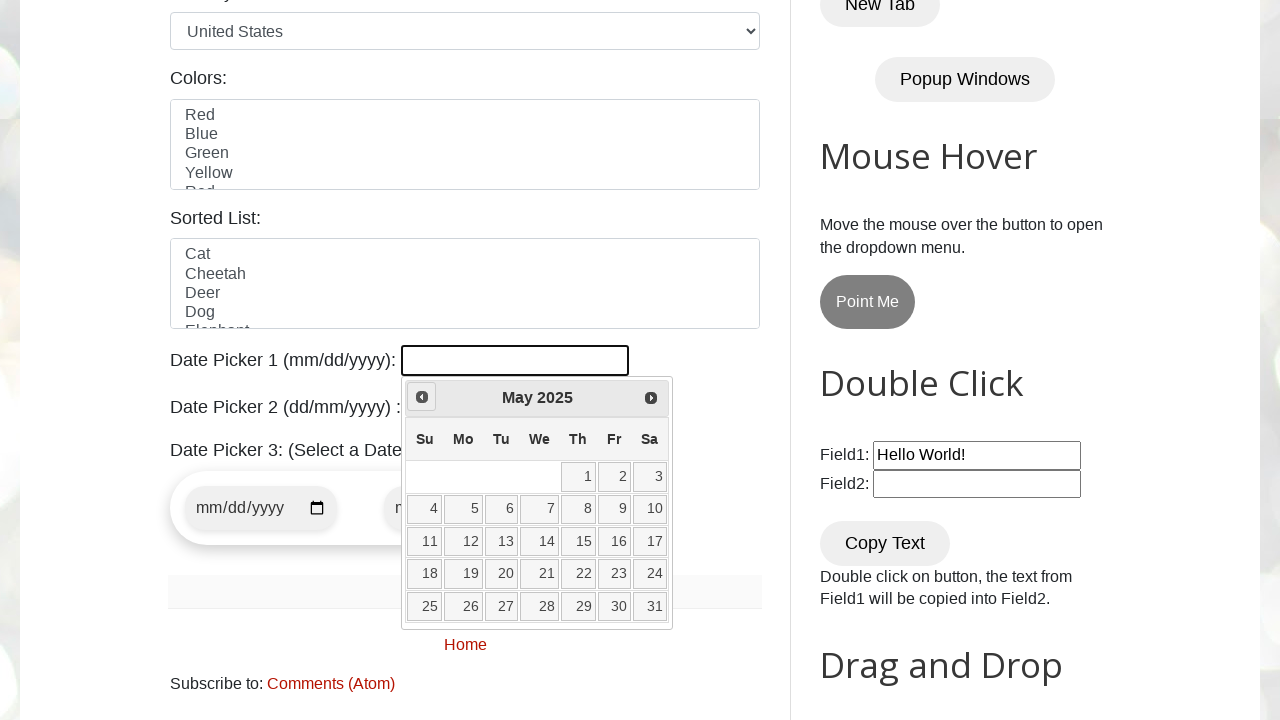

Retrieved current month from date picker
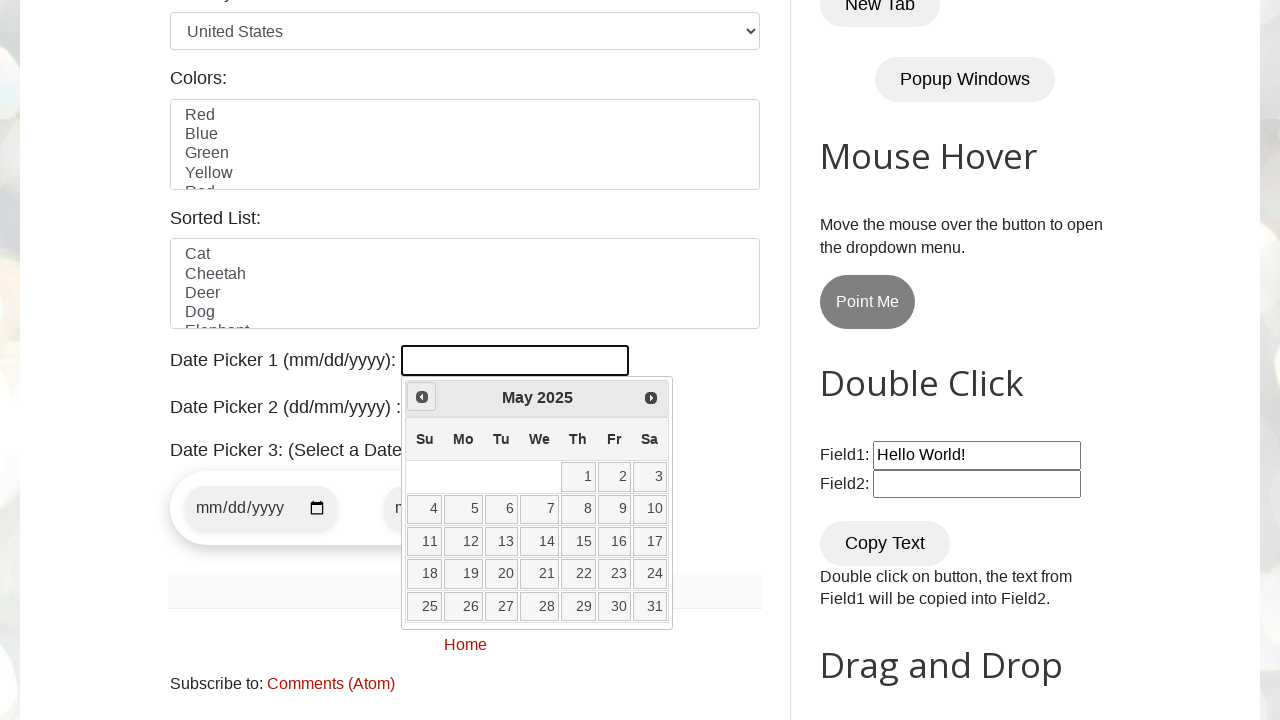

Retrieved current year from date picker
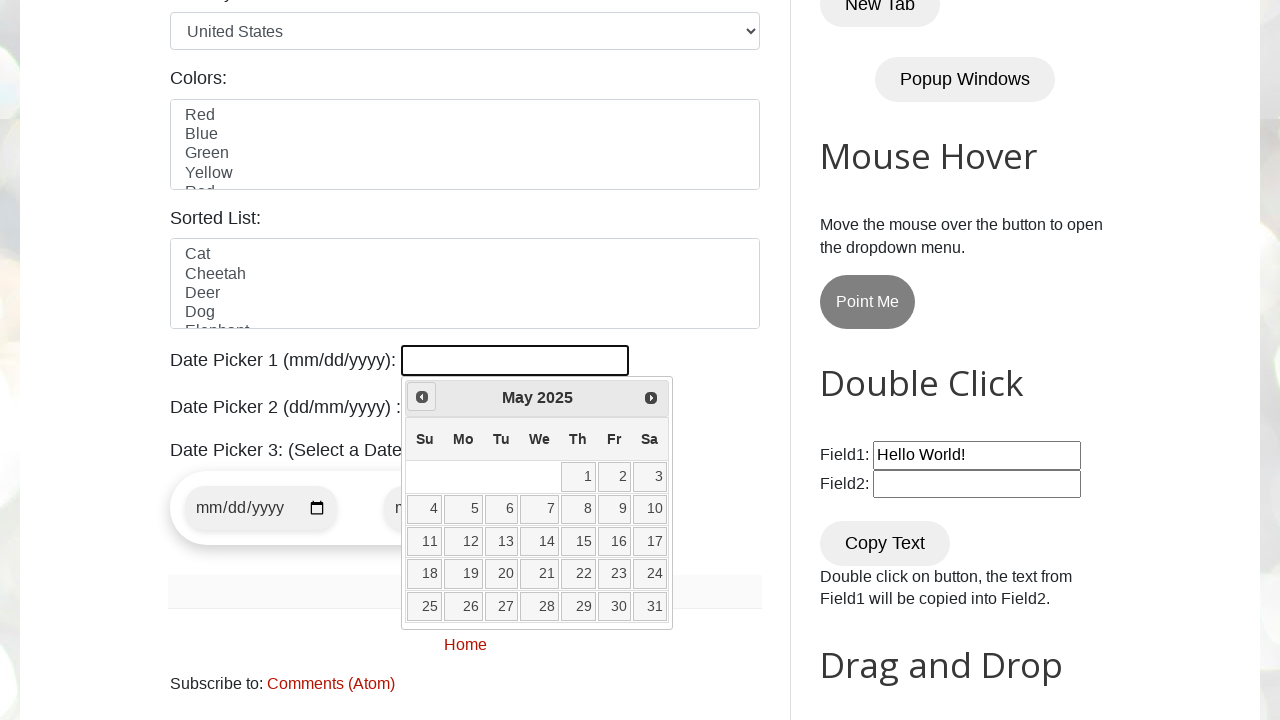

Clicked previous button to navigate (current: May 2025, target: March 2025) at (422, 397) on [title='Prev']
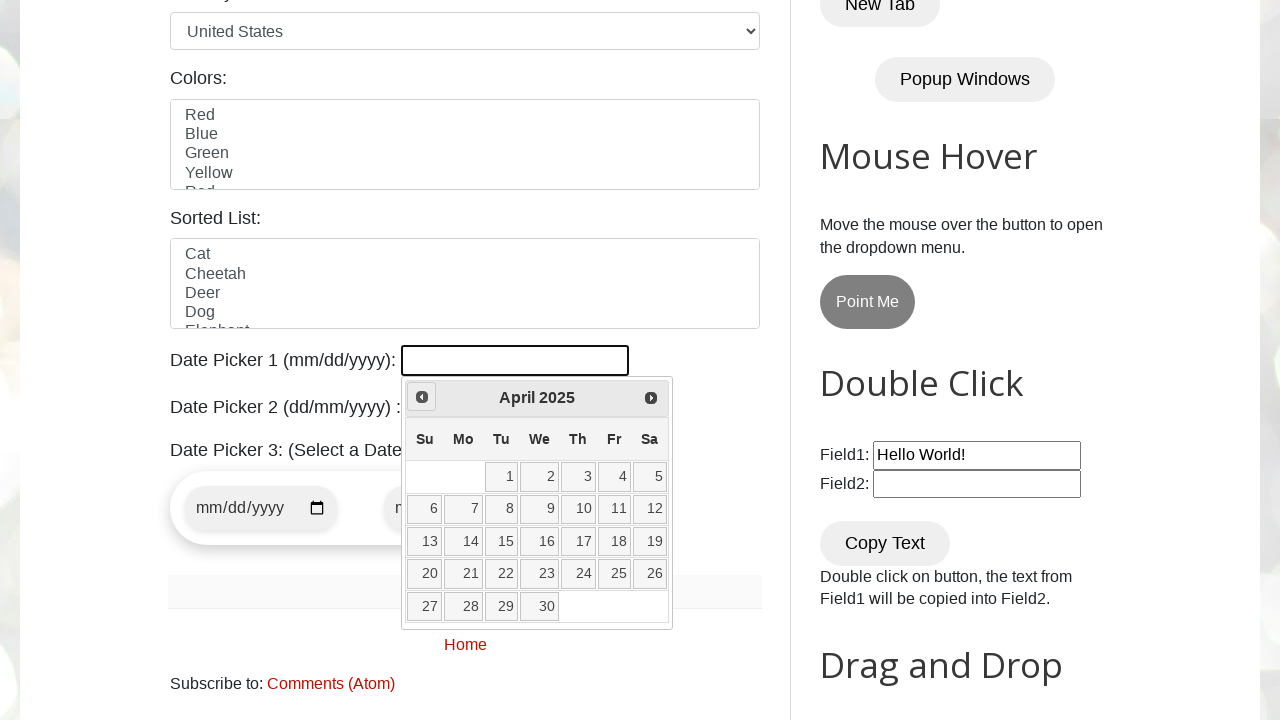

Retrieved current month from date picker
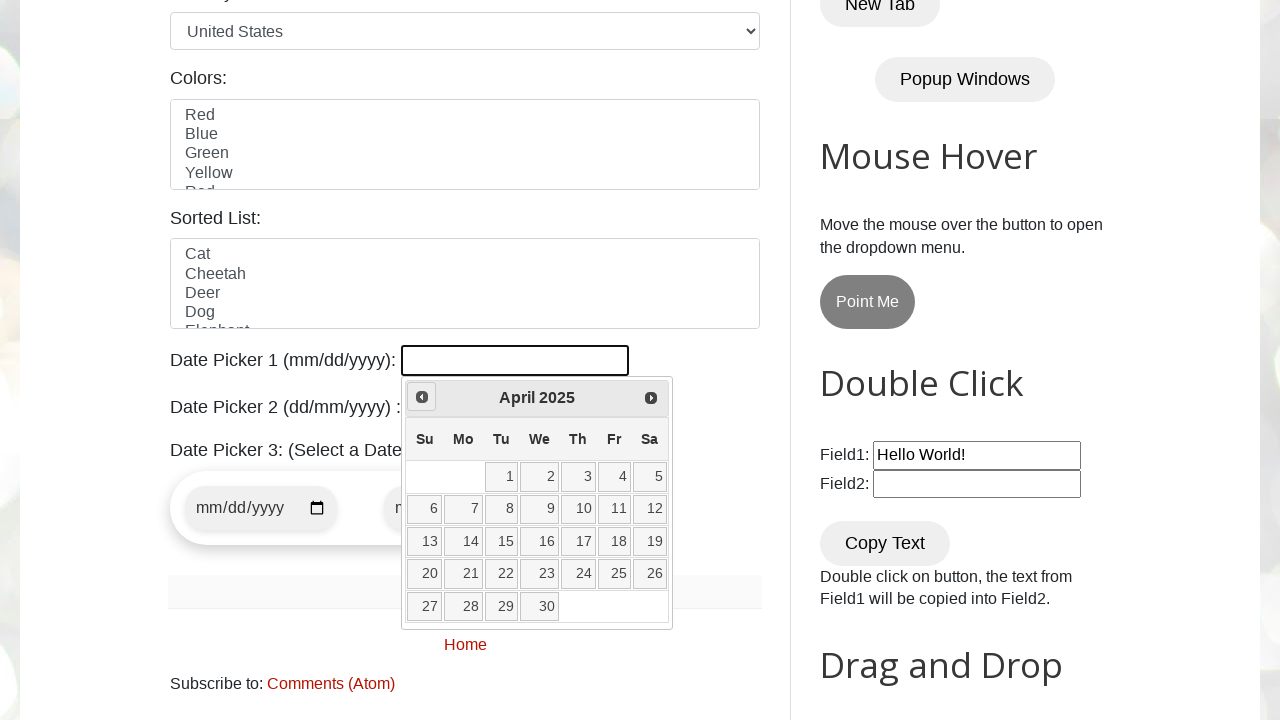

Retrieved current year from date picker
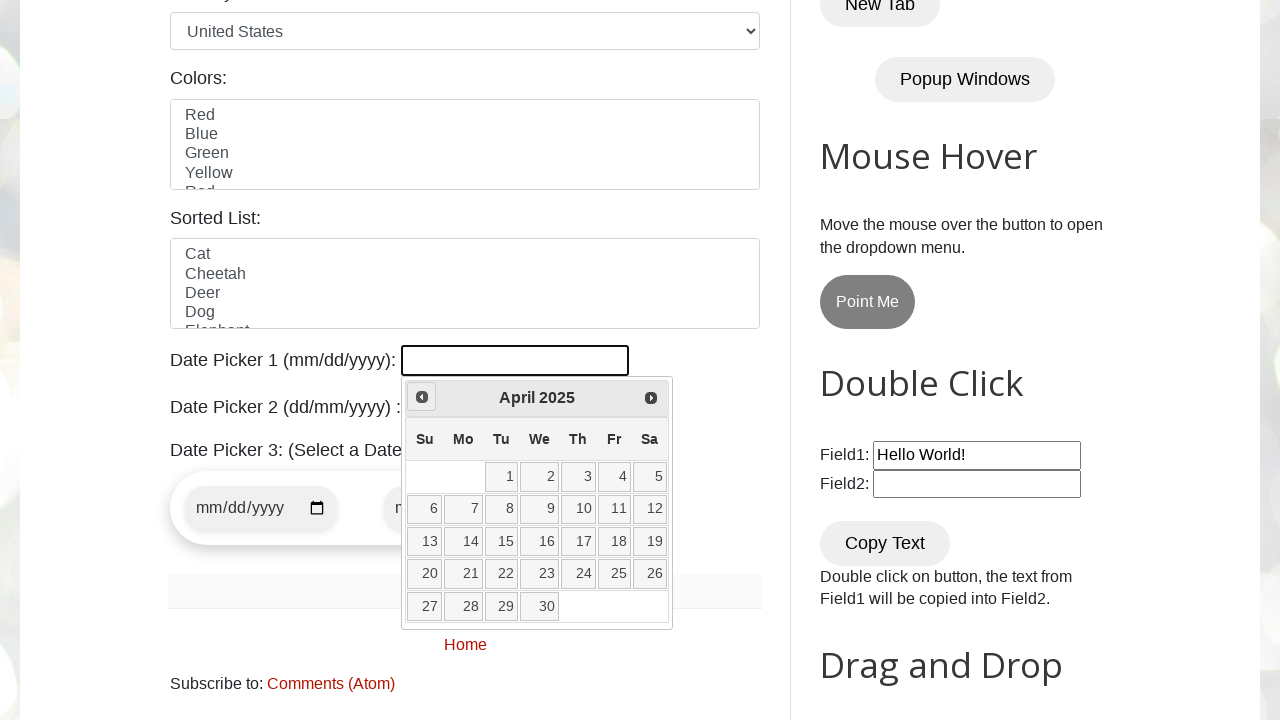

Clicked previous button to navigate (current: April 2025, target: March 2025) at (422, 397) on [title='Prev']
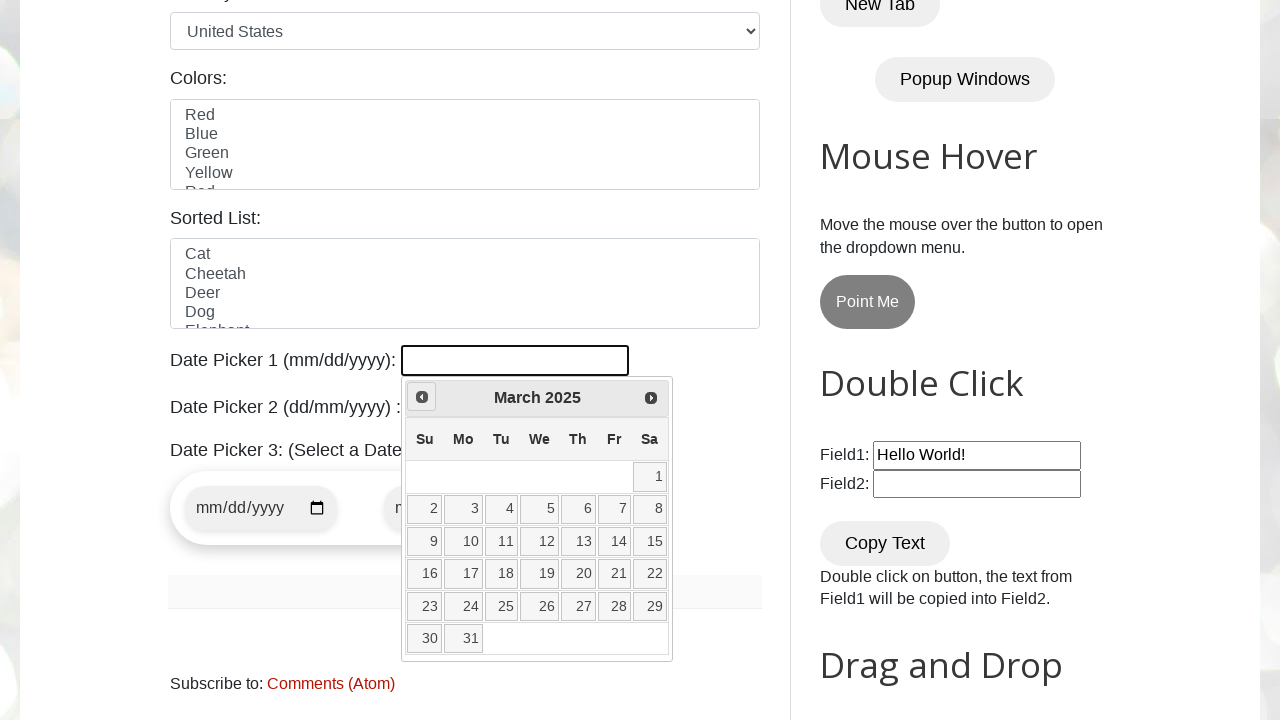

Retrieved current month from date picker
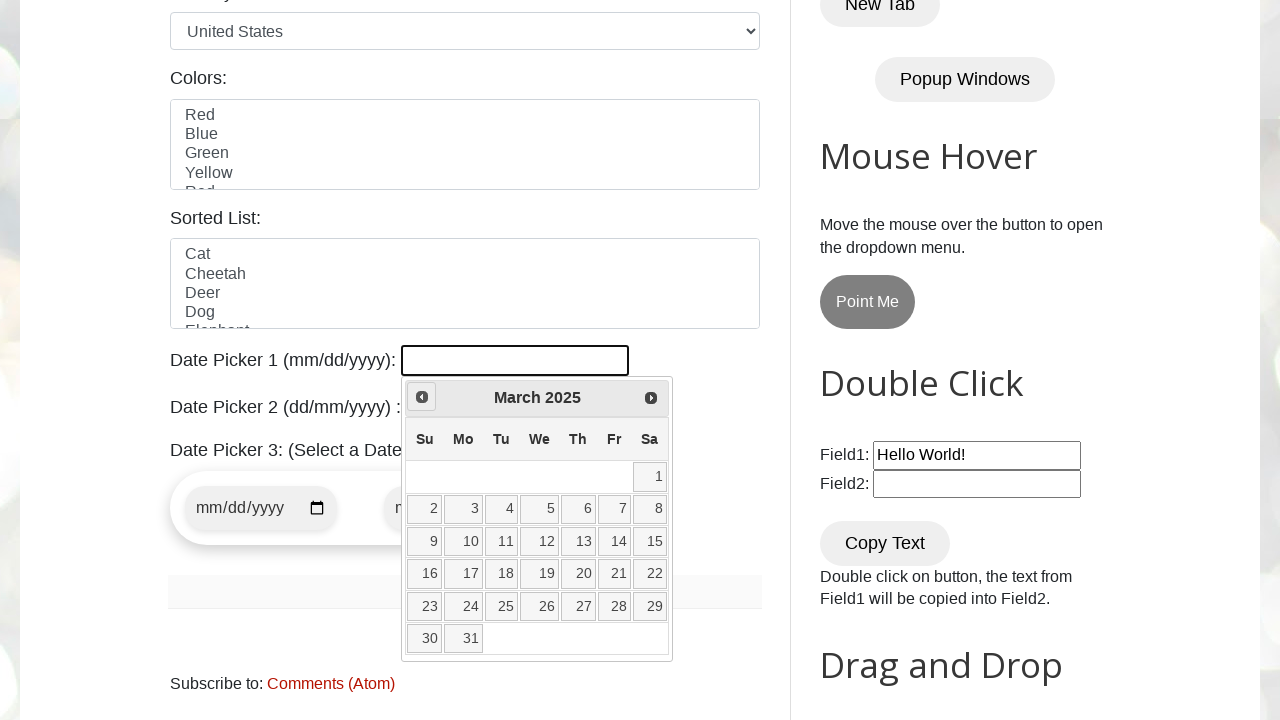

Retrieved current year from date picker
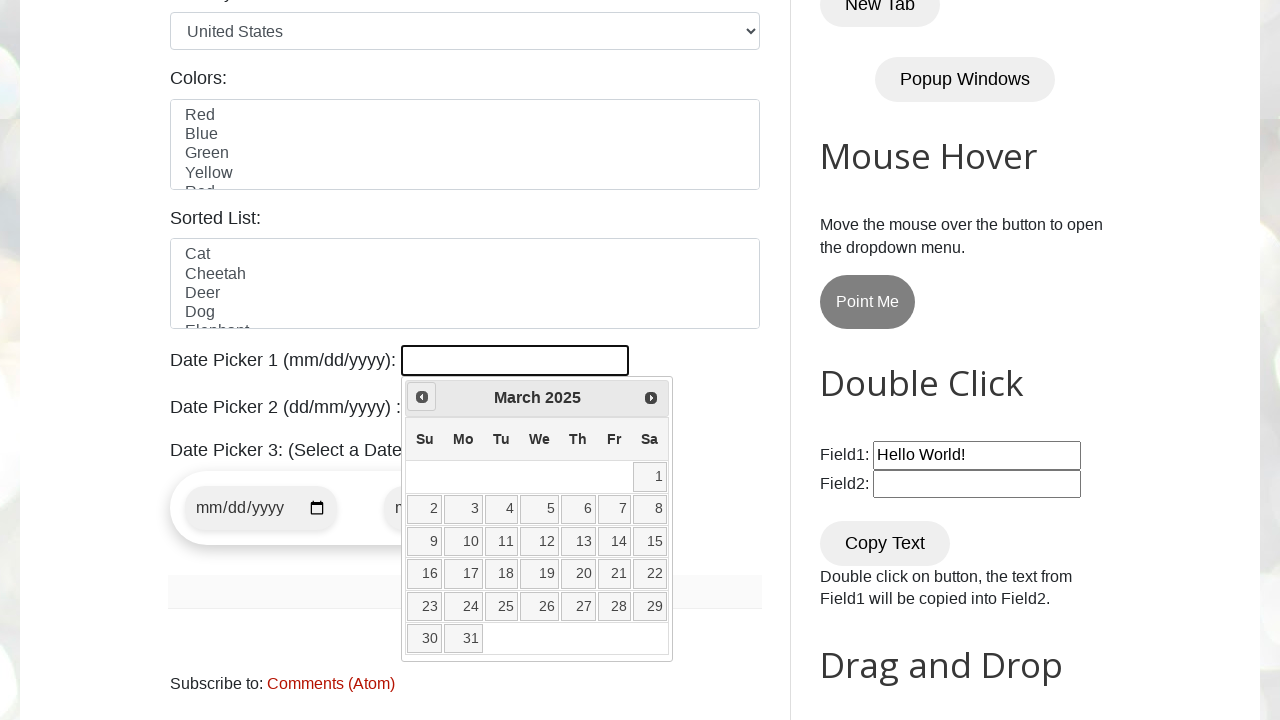

Selected date 16 from the date picker at (425, 574) on //a[@class='ui-state-default' and text()='16']
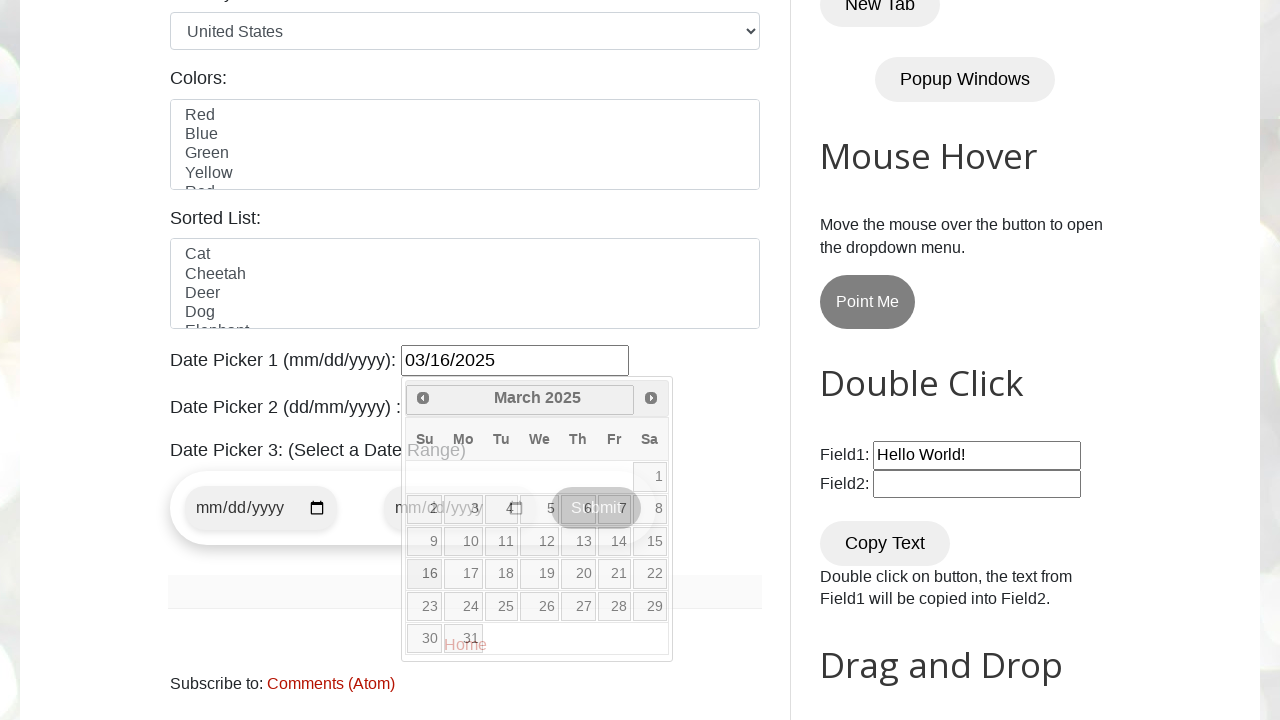

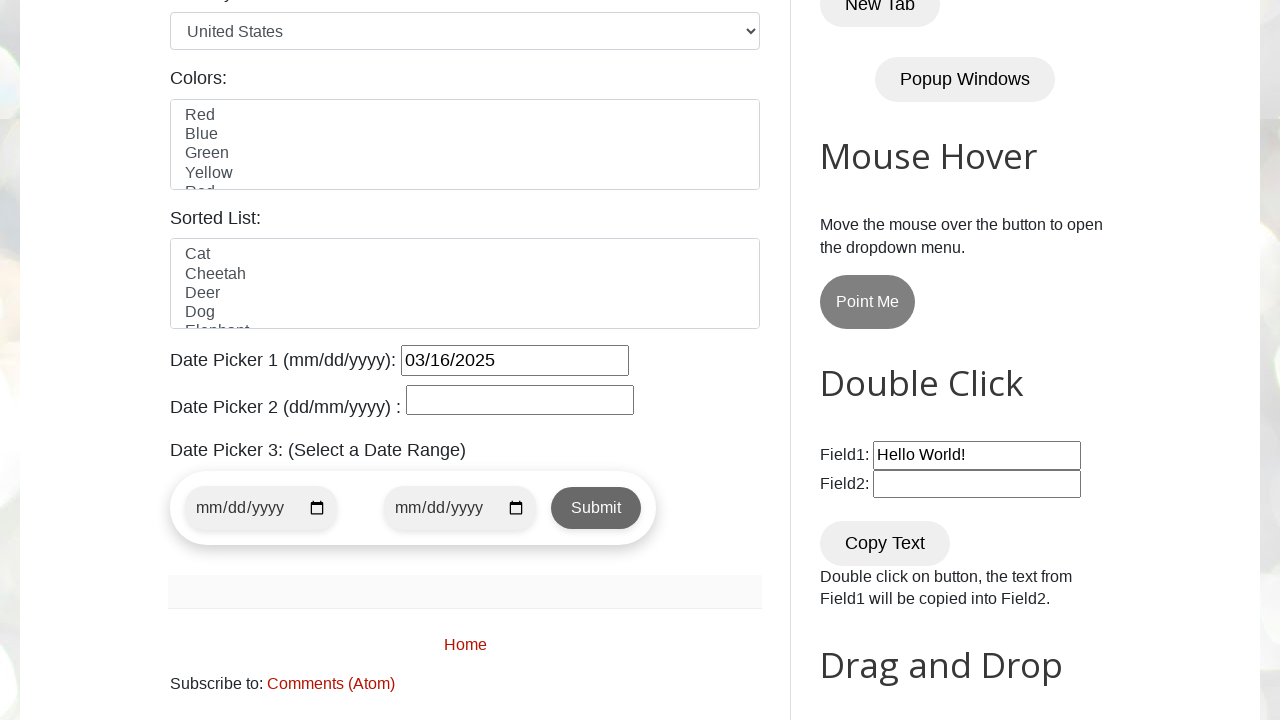